Tests various interactive elements on a demo page including text fields, dropdowns, buttons, sliders, select options, iframes, radio buttons, and checkboxes to verify their functionality.

Starting URL: https://seleniumbase.io/demo_page.html

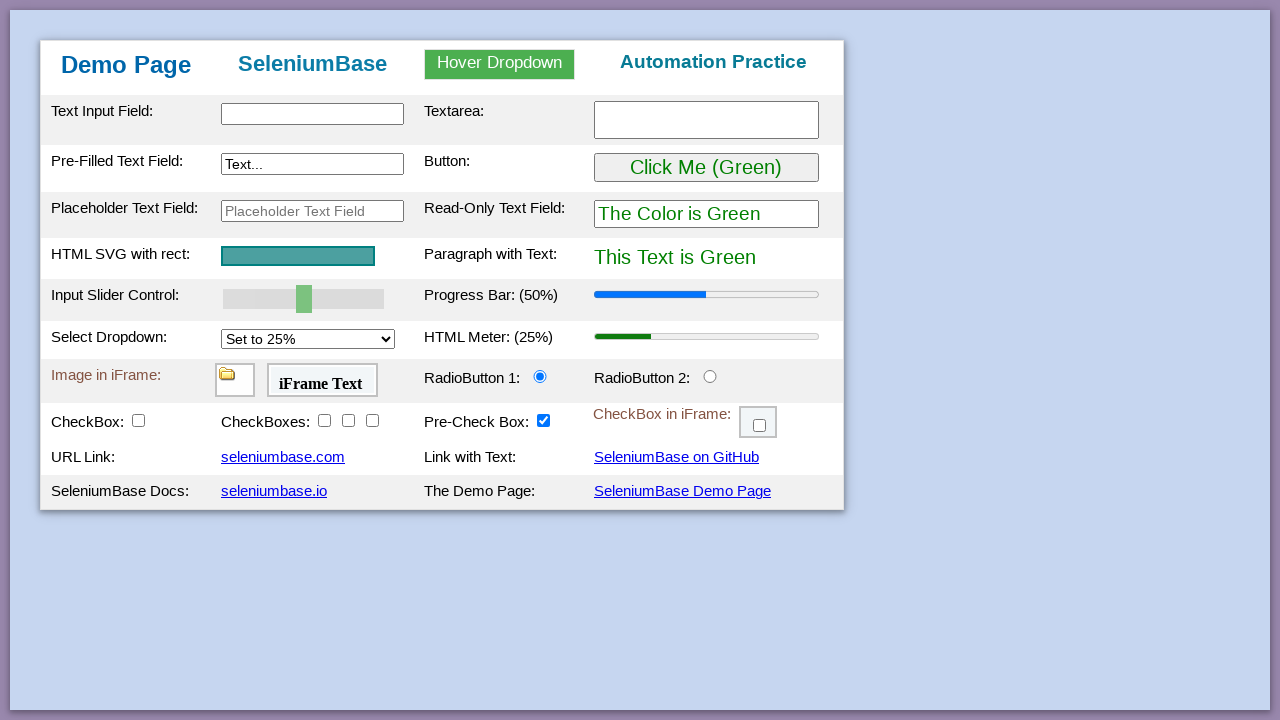

Verified page title is 'Web Testing Page'
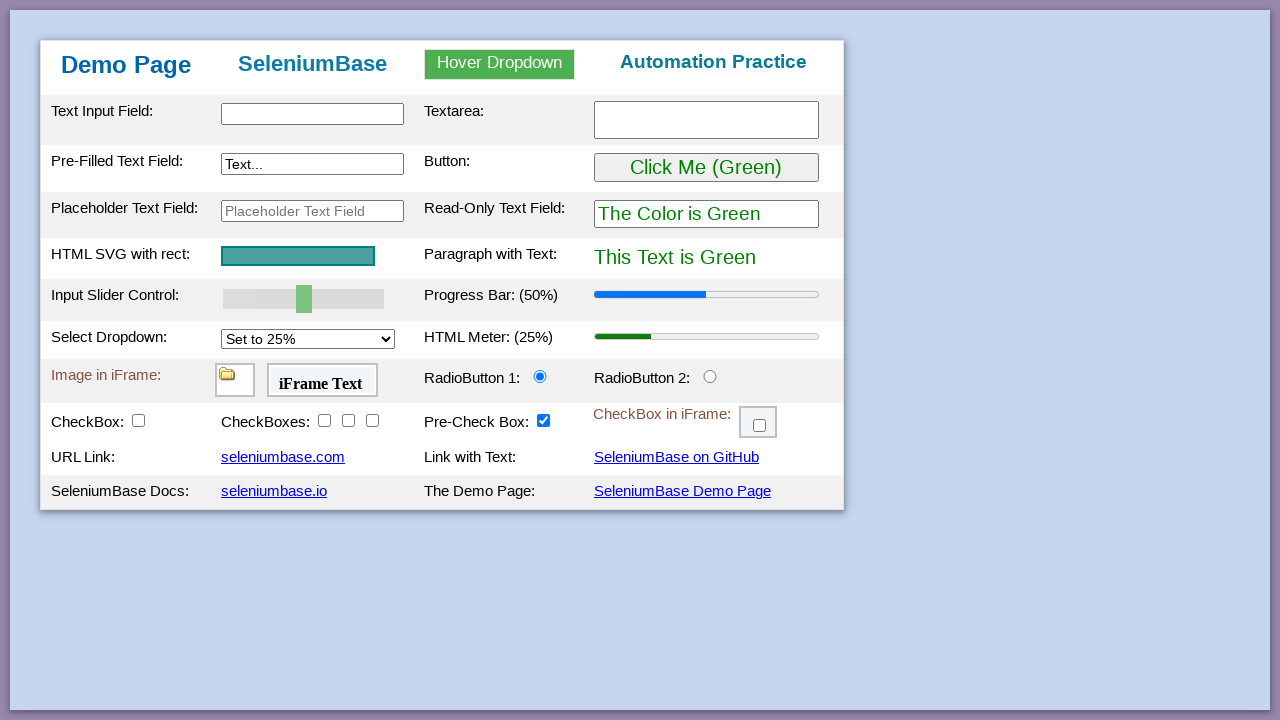

Table body element is visible
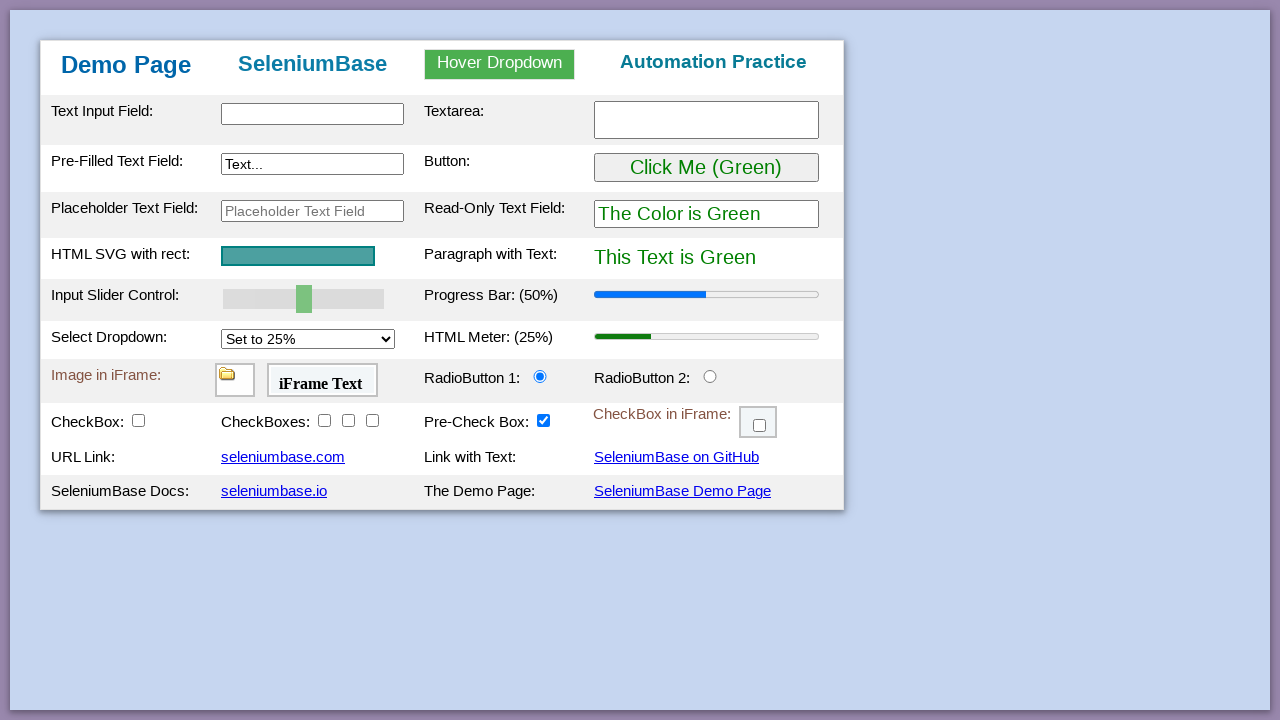

Verified 'Demo Page' text in h1 heading
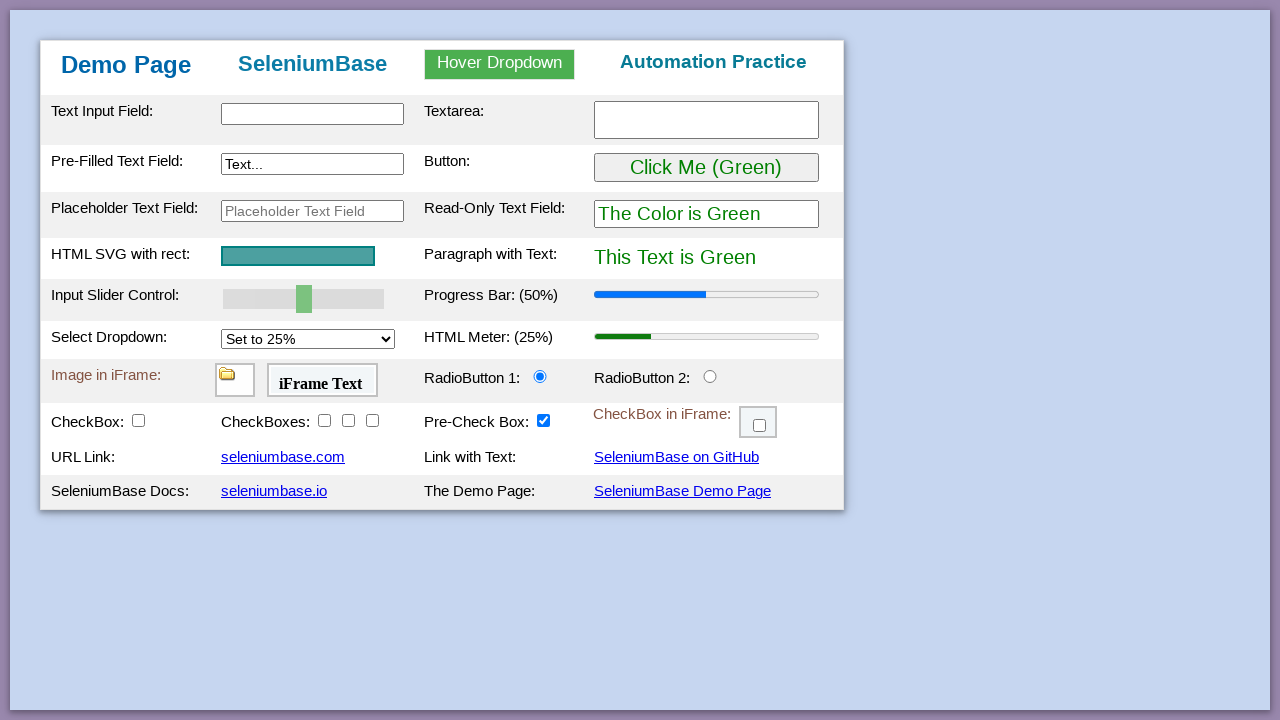

Filled text input with 'This is Automated' on #myTextInput
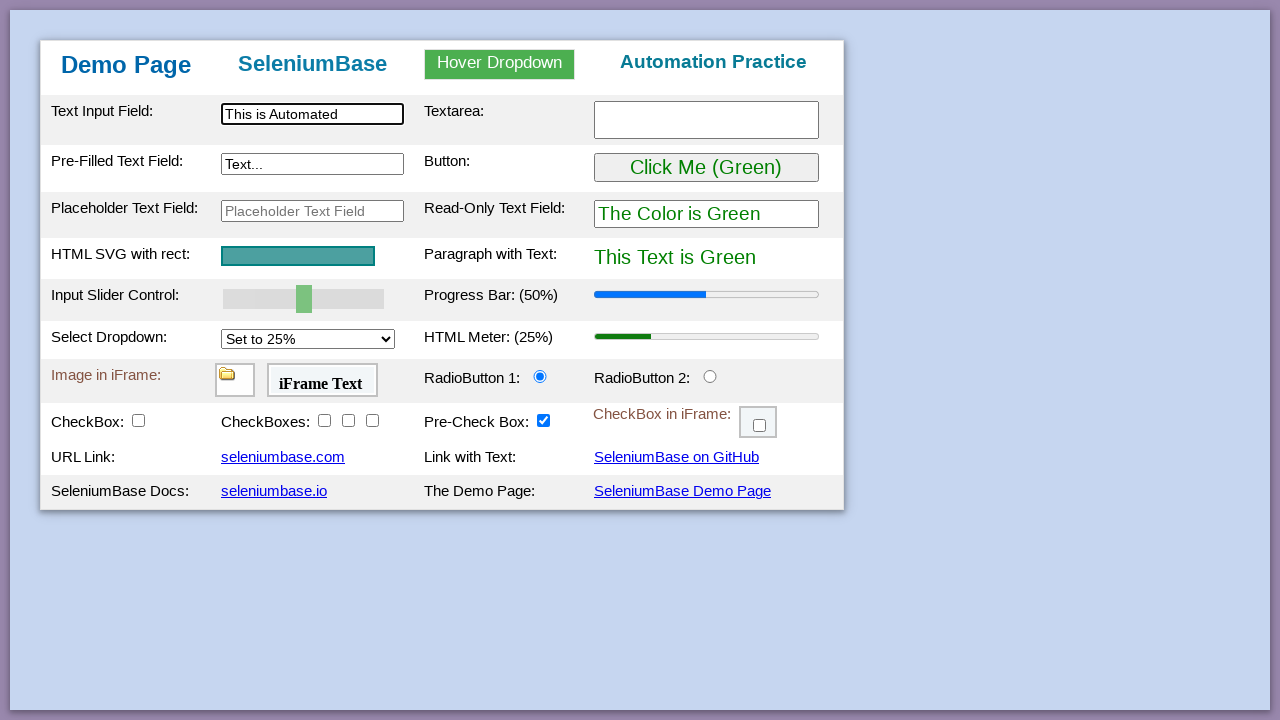

Filled textarea with 'Testing Time!' on textarea.area1
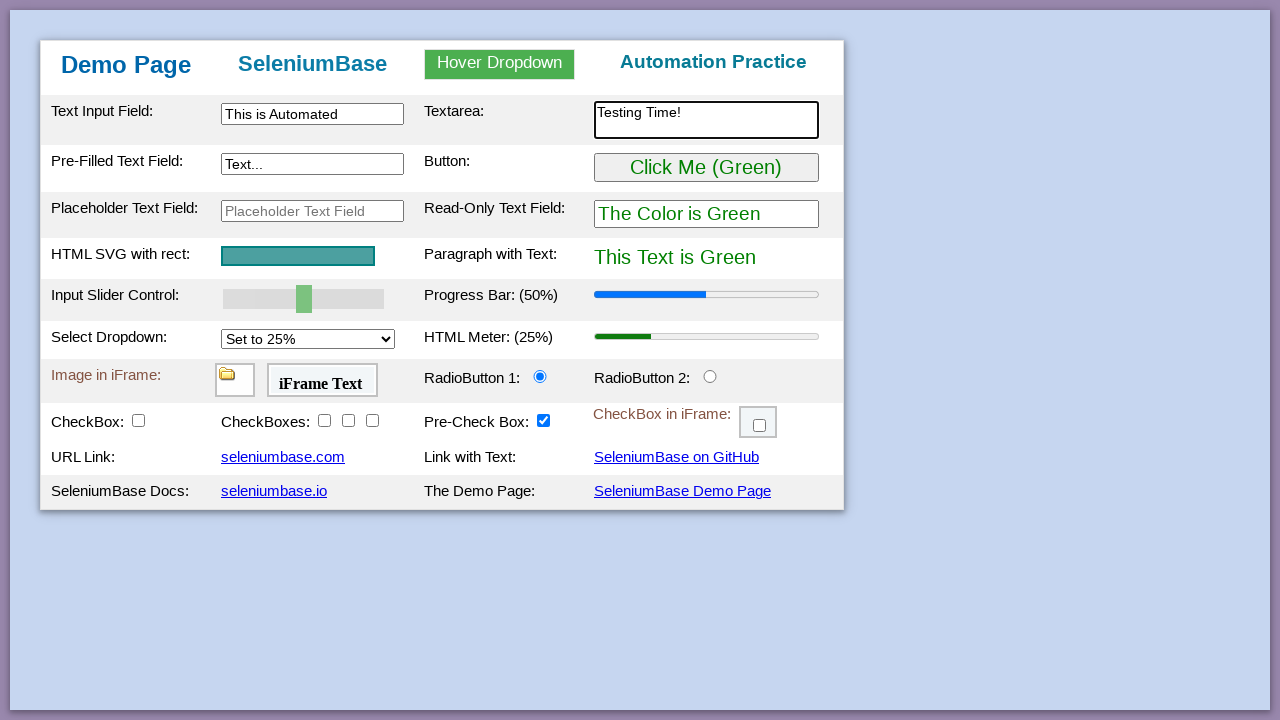

Filled preText2 field with 'Typing Text!' on [name="preText2"]
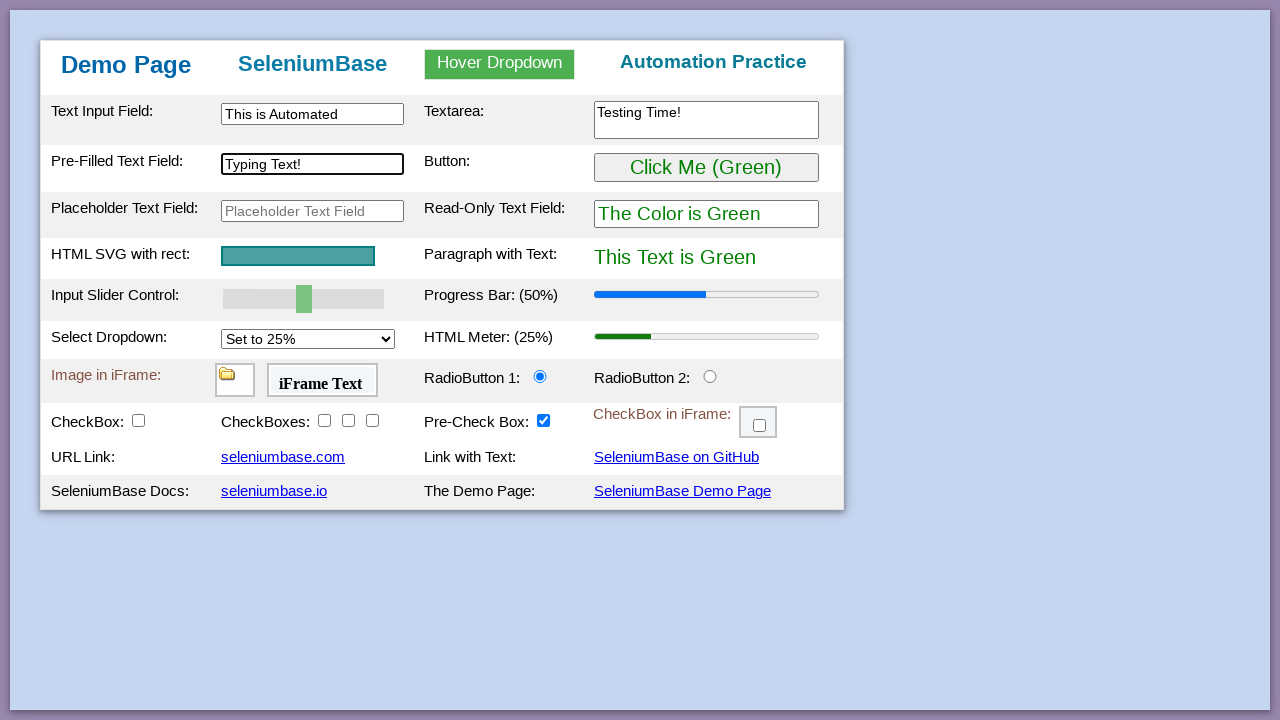

Verified 'Automation Practice' text in h3 heading
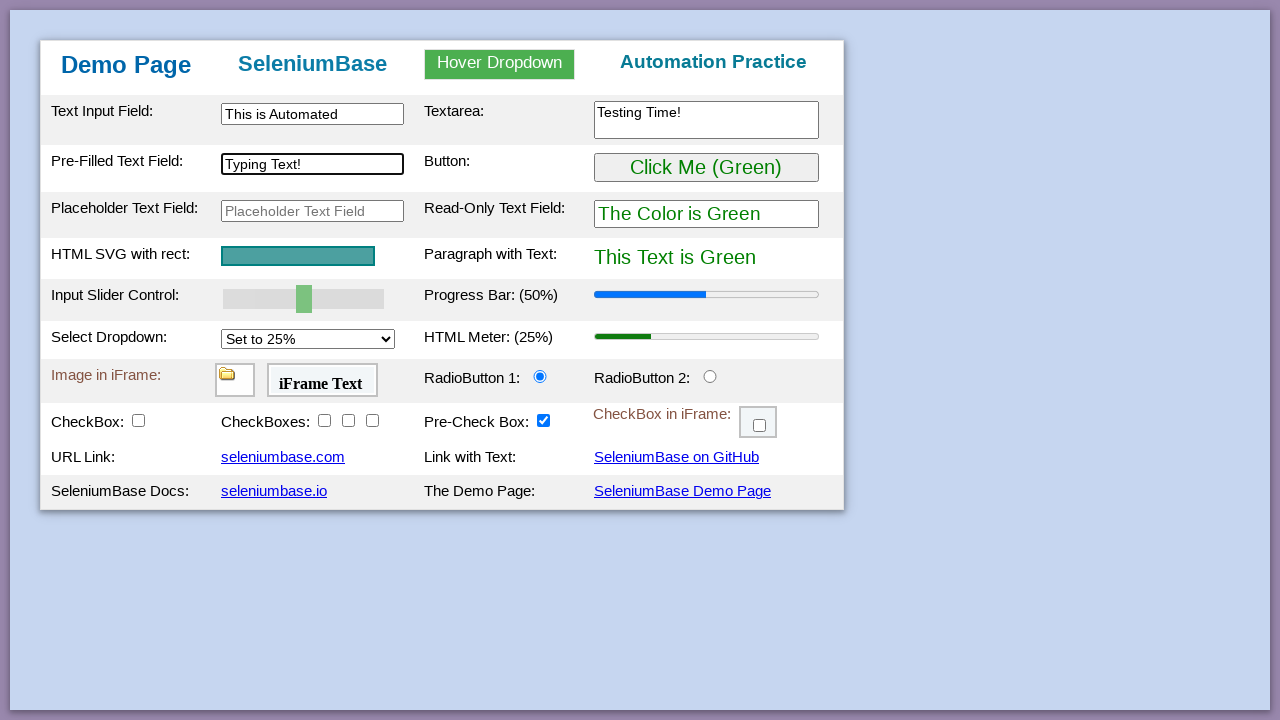

Hovered over dropdown menu at (500, 64) on #myDropdown
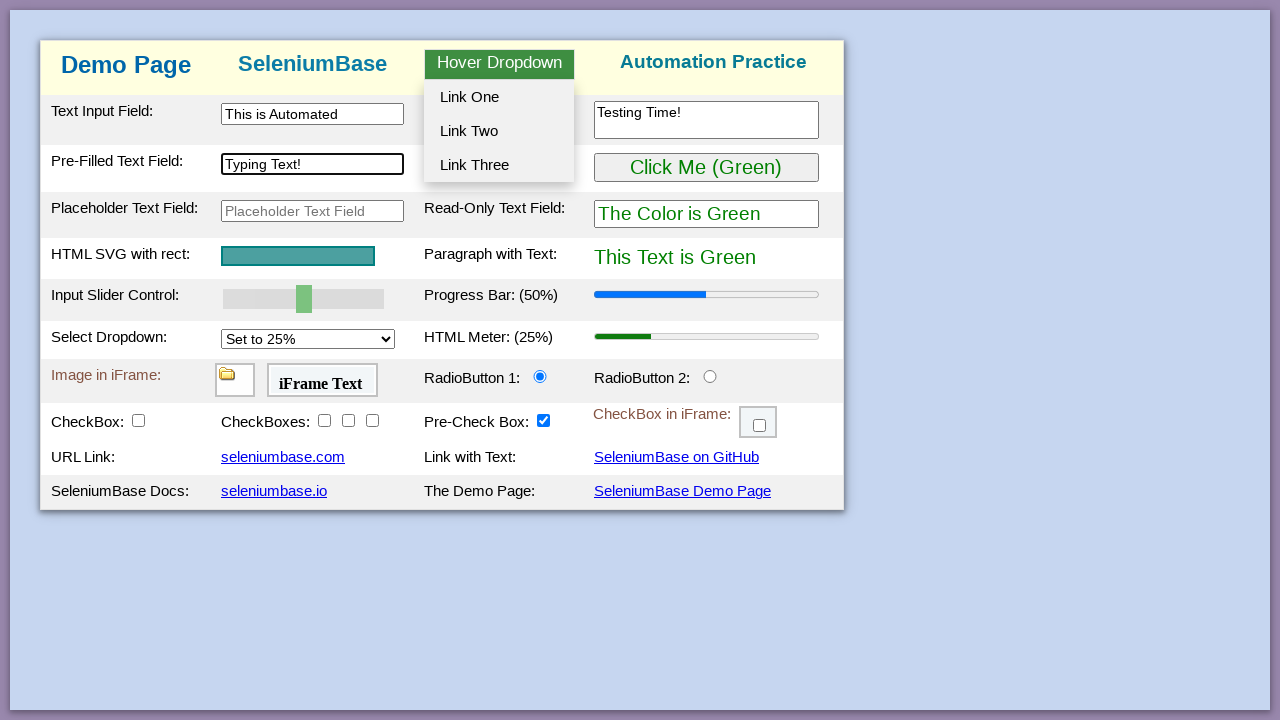

Clicked dropdown option 2 at (499, 131) on #dropOption2
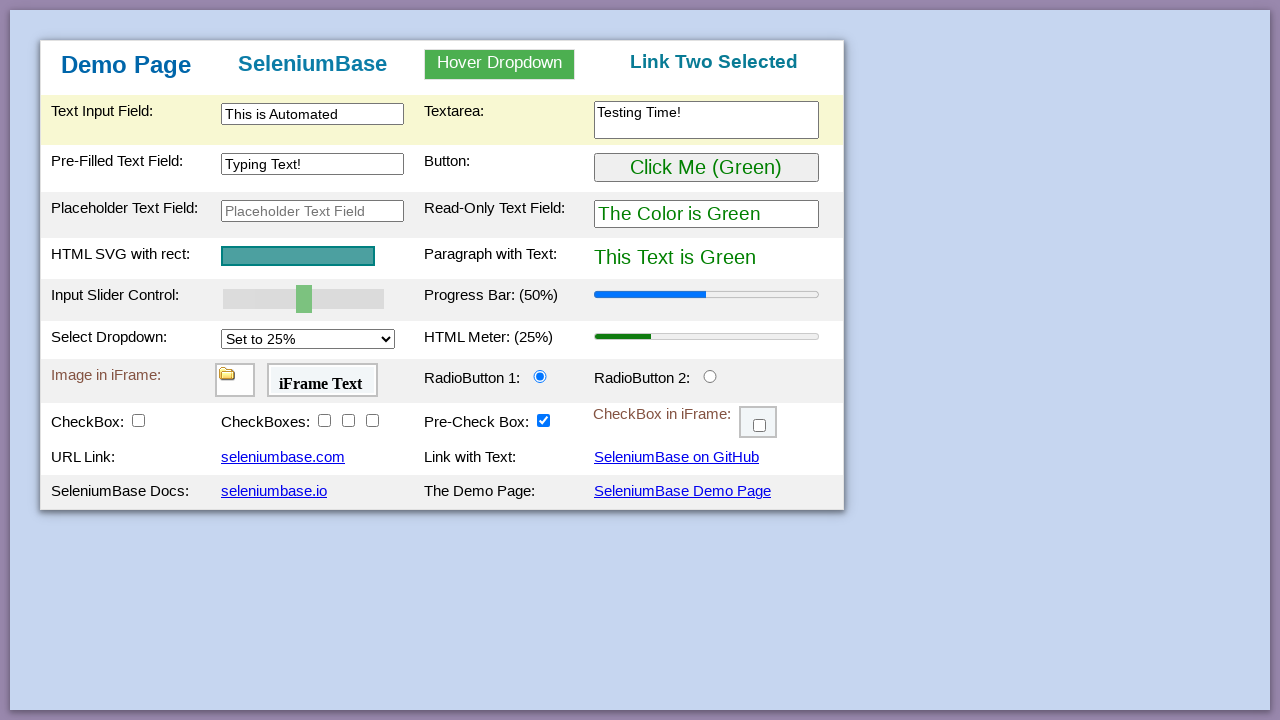

Verified 'Link Two Selected' text in h3 heading
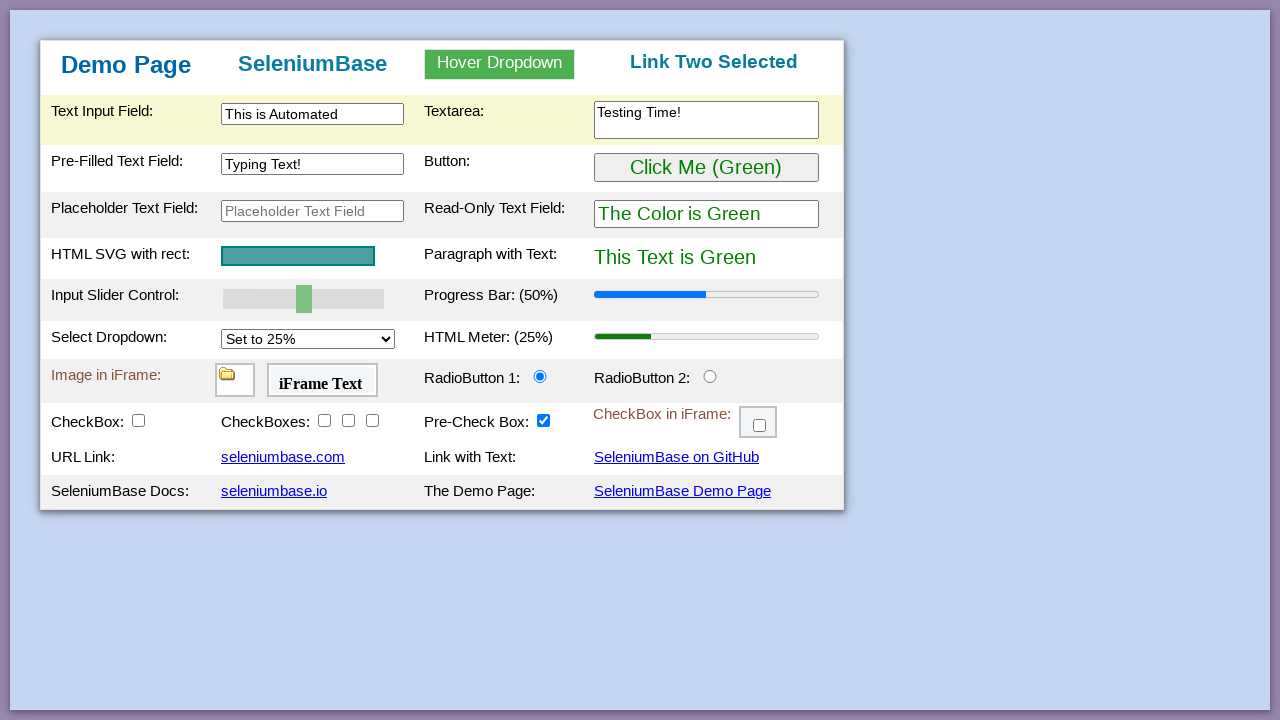

Verified text 'This Text is Green' is displayed
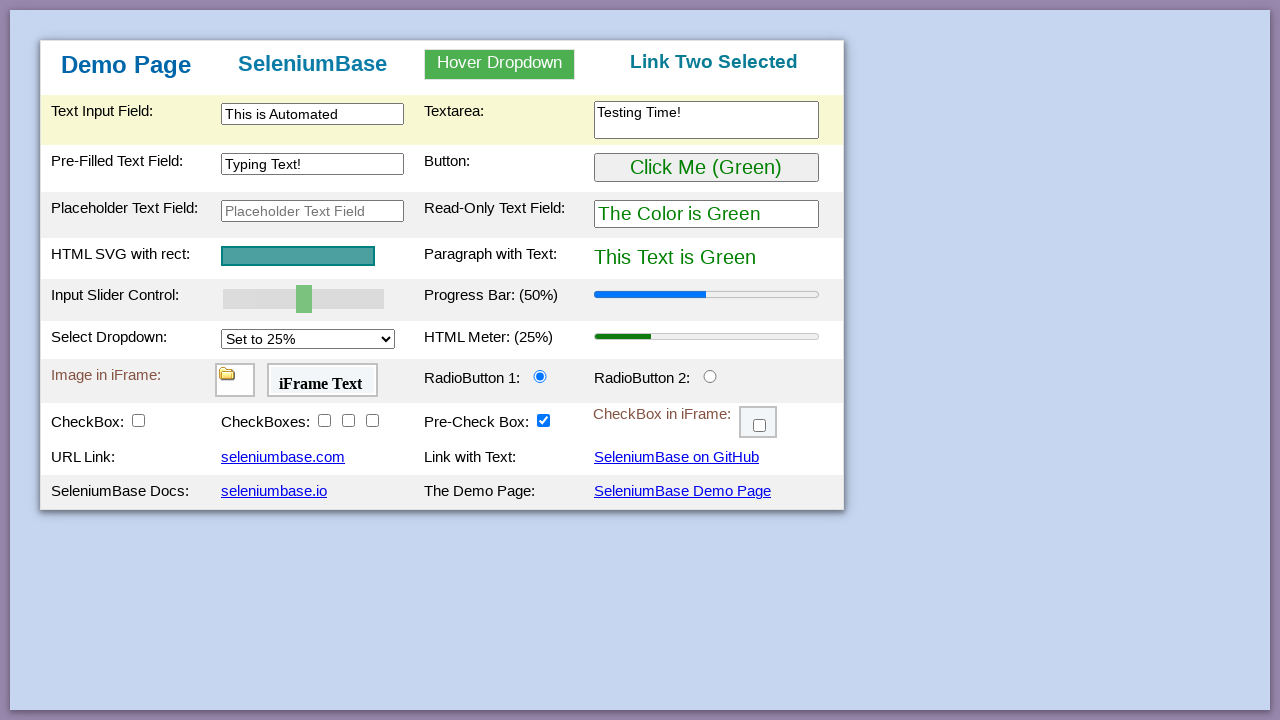

Clicked button to change text color at (706, 168) on #myButton
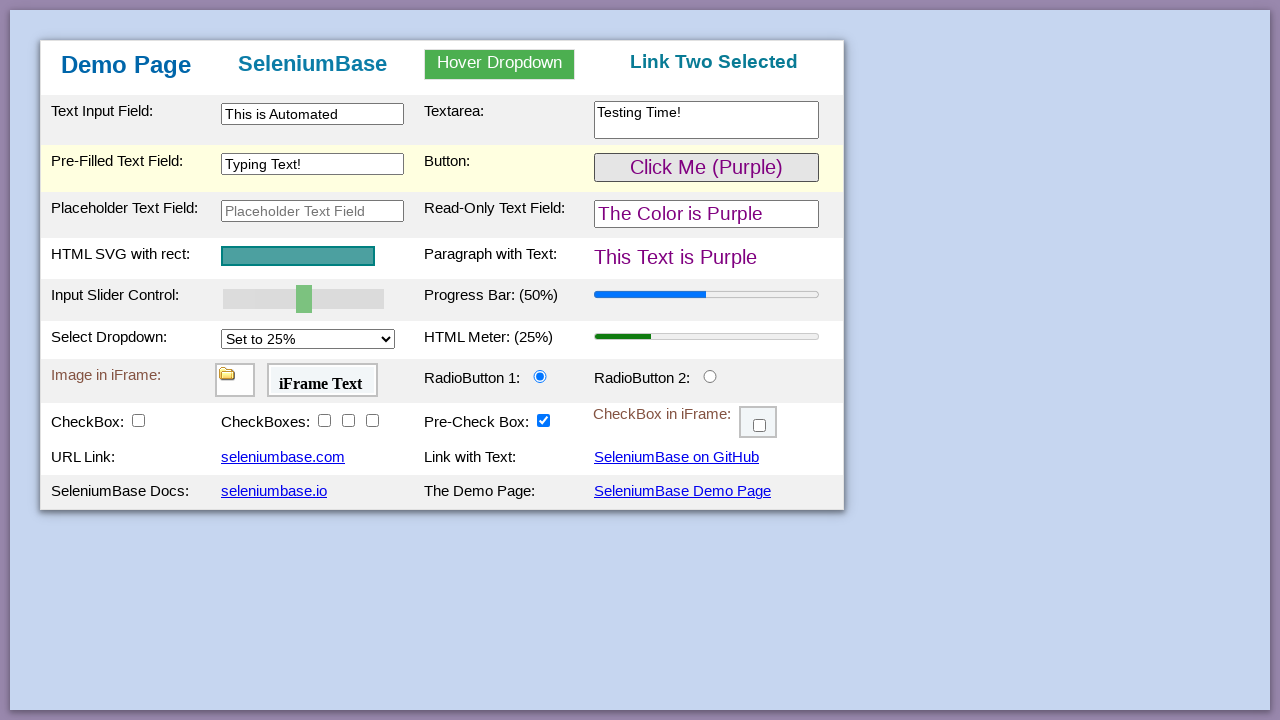

Verified text changed to 'This Text is Purple'
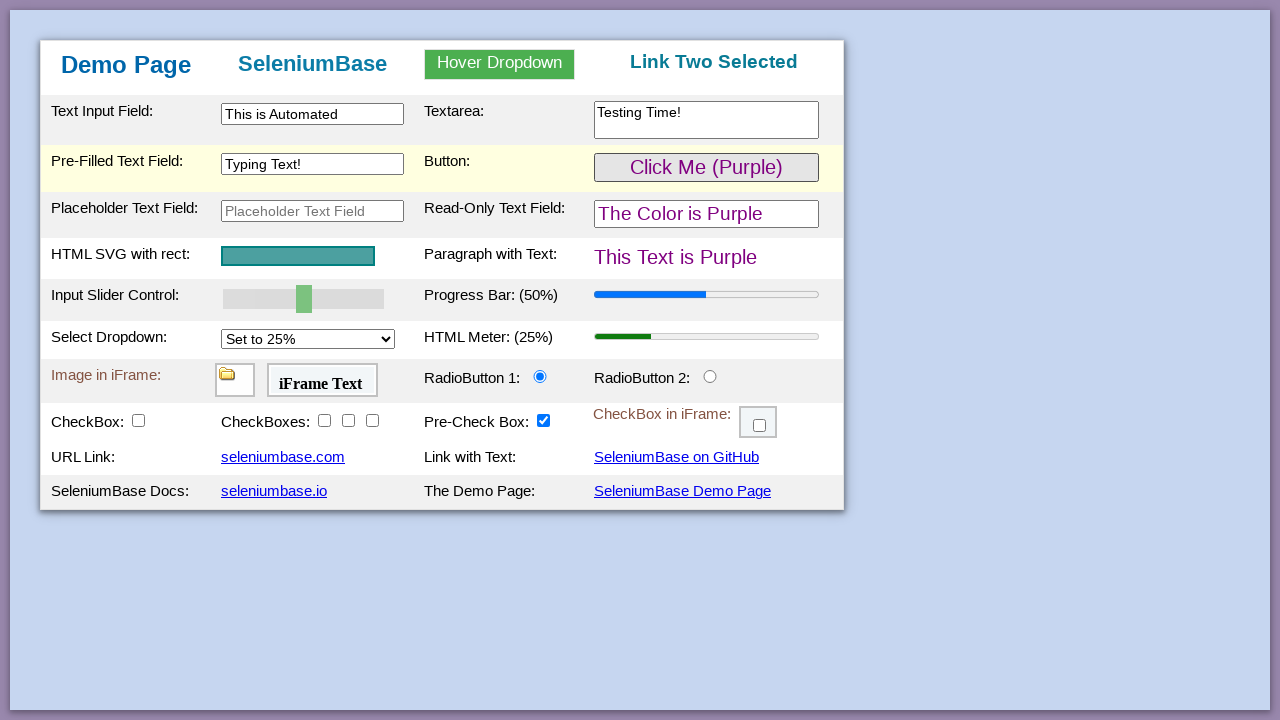

SVG element is visible on the page
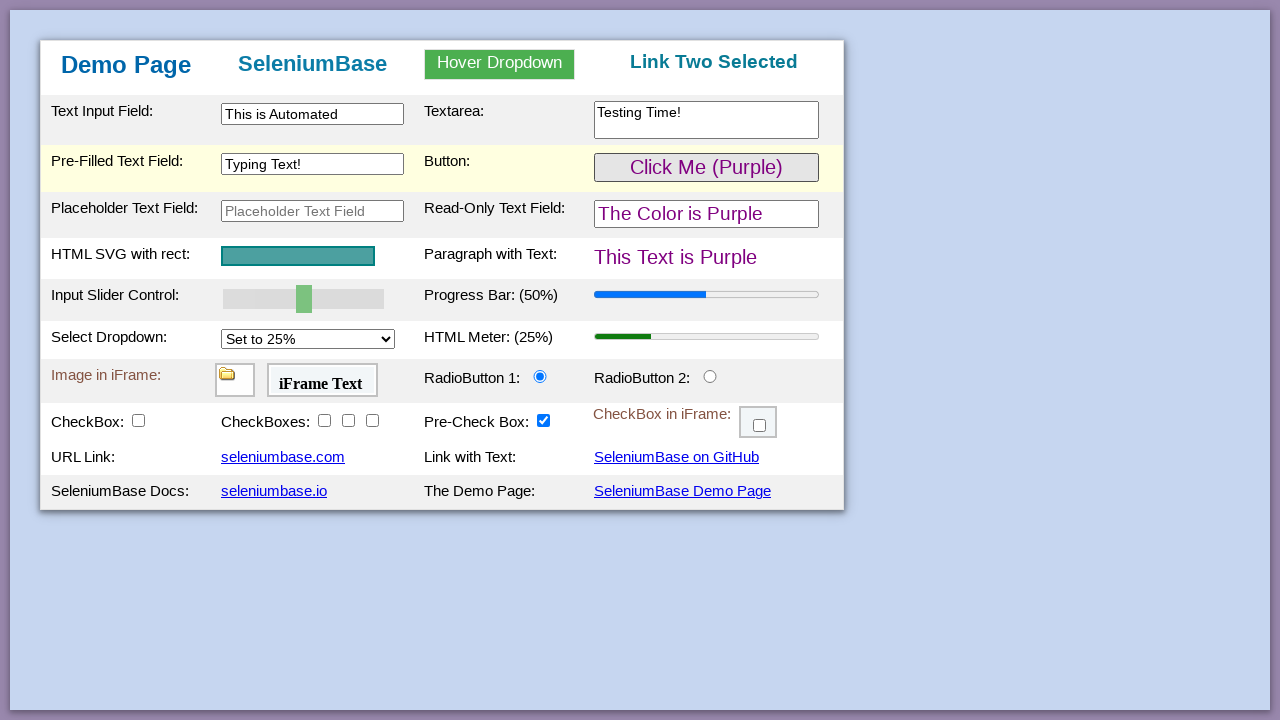

Progress bar loaded with initial value 50
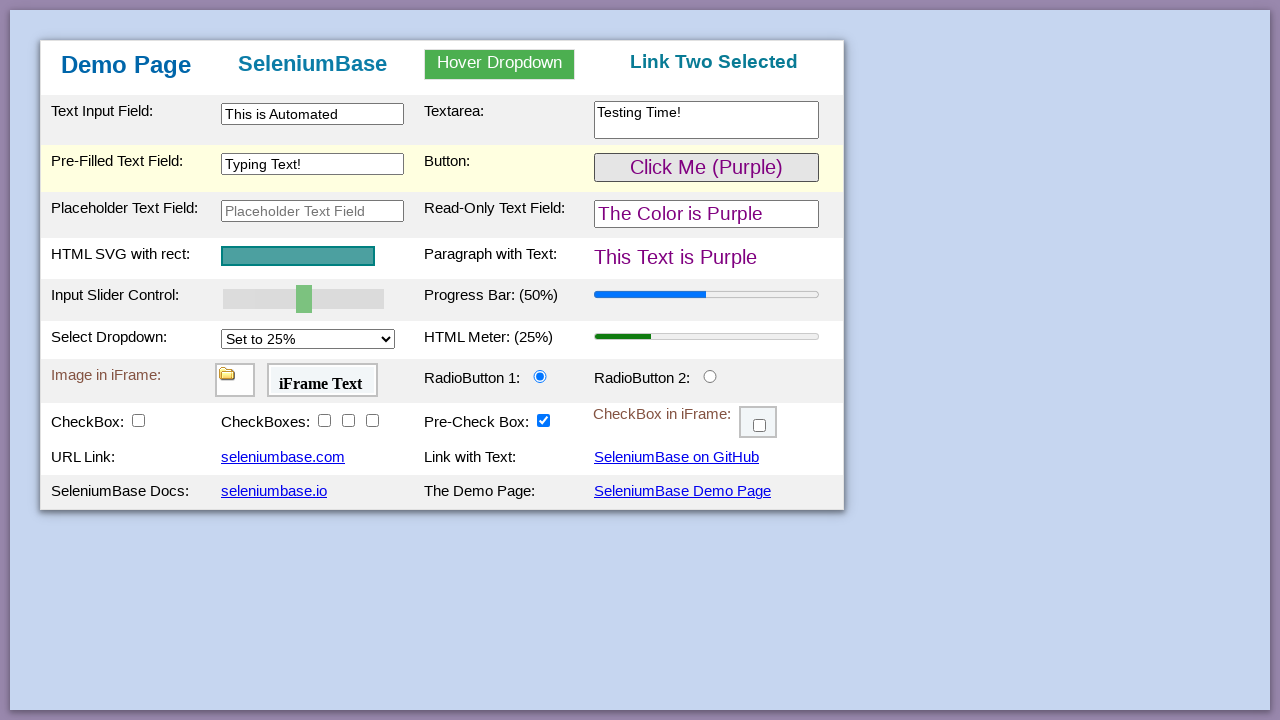

Moved slider right with arrow key on #myslider
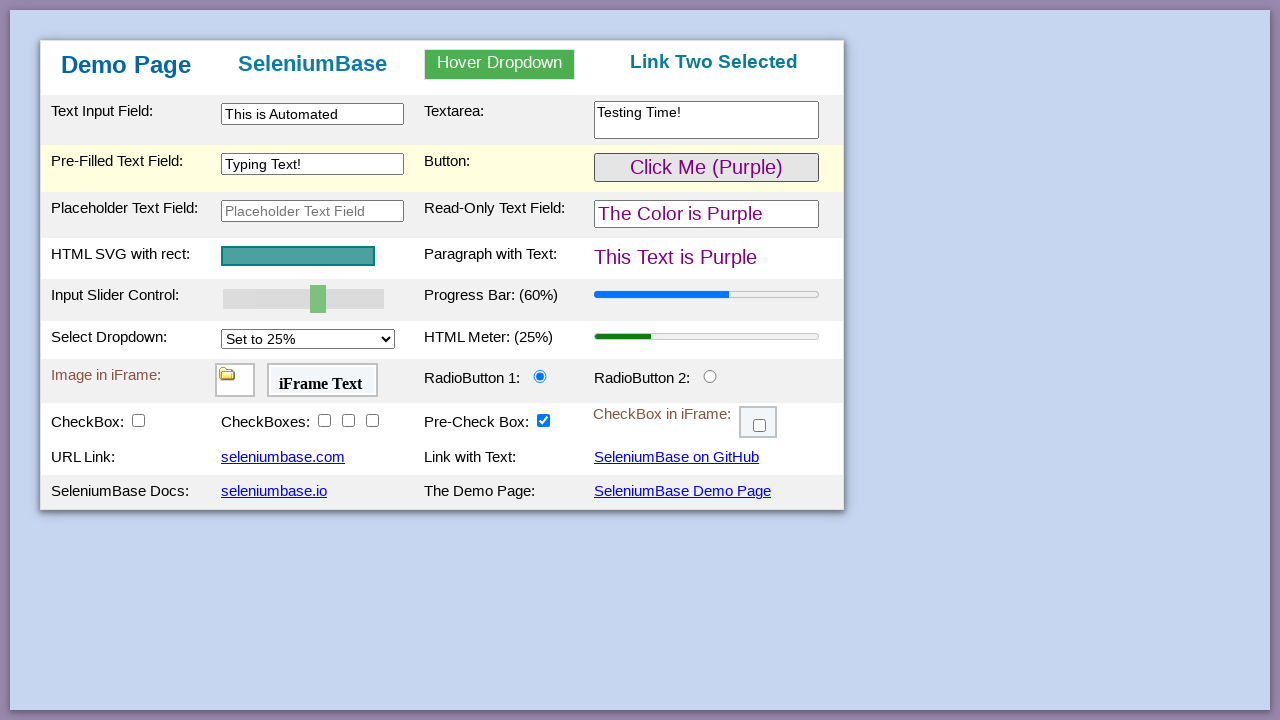

Moved slider right with arrow key on #myslider
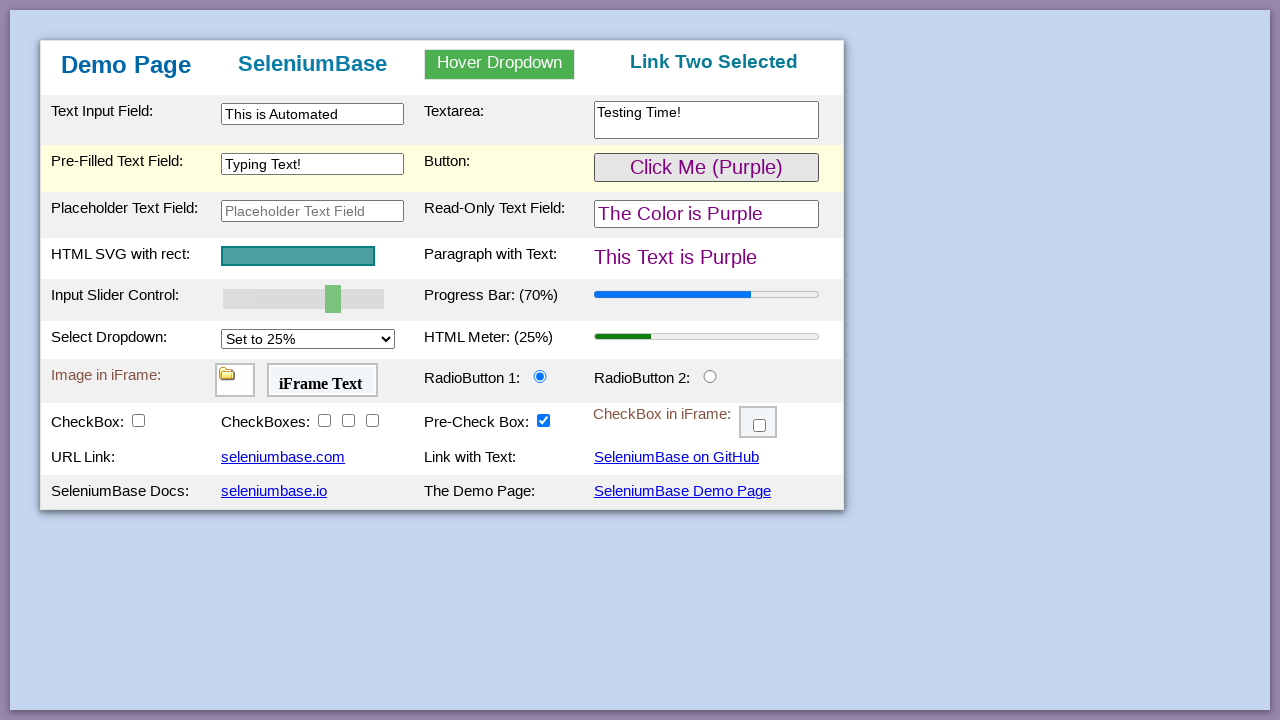

Moved slider right with arrow key on #myslider
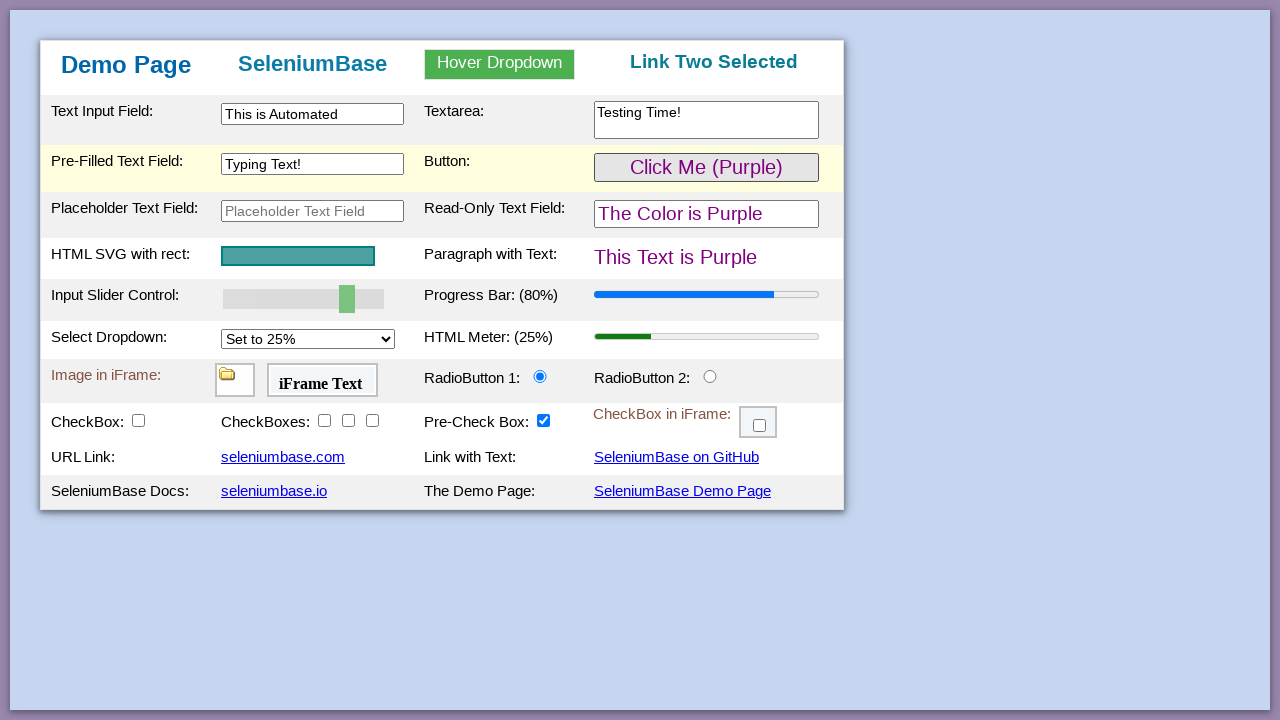

Moved slider right with arrow key on #myslider
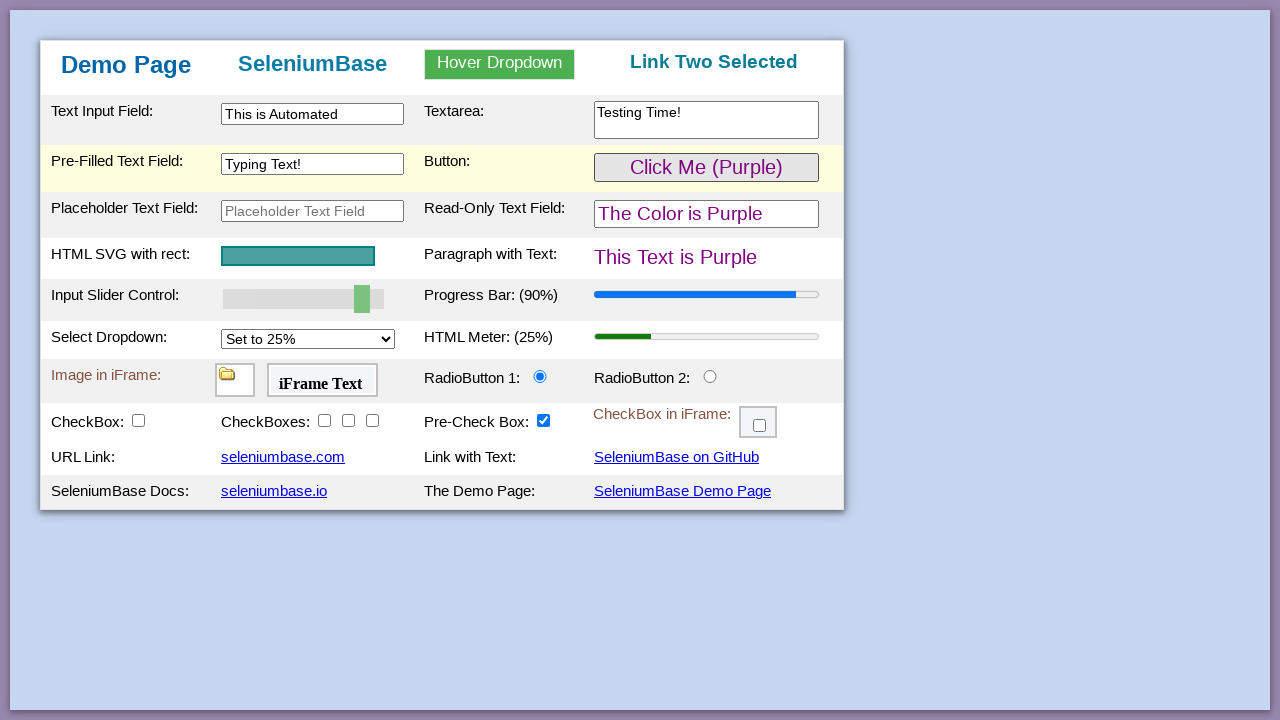

Moved slider right with arrow key on #myslider
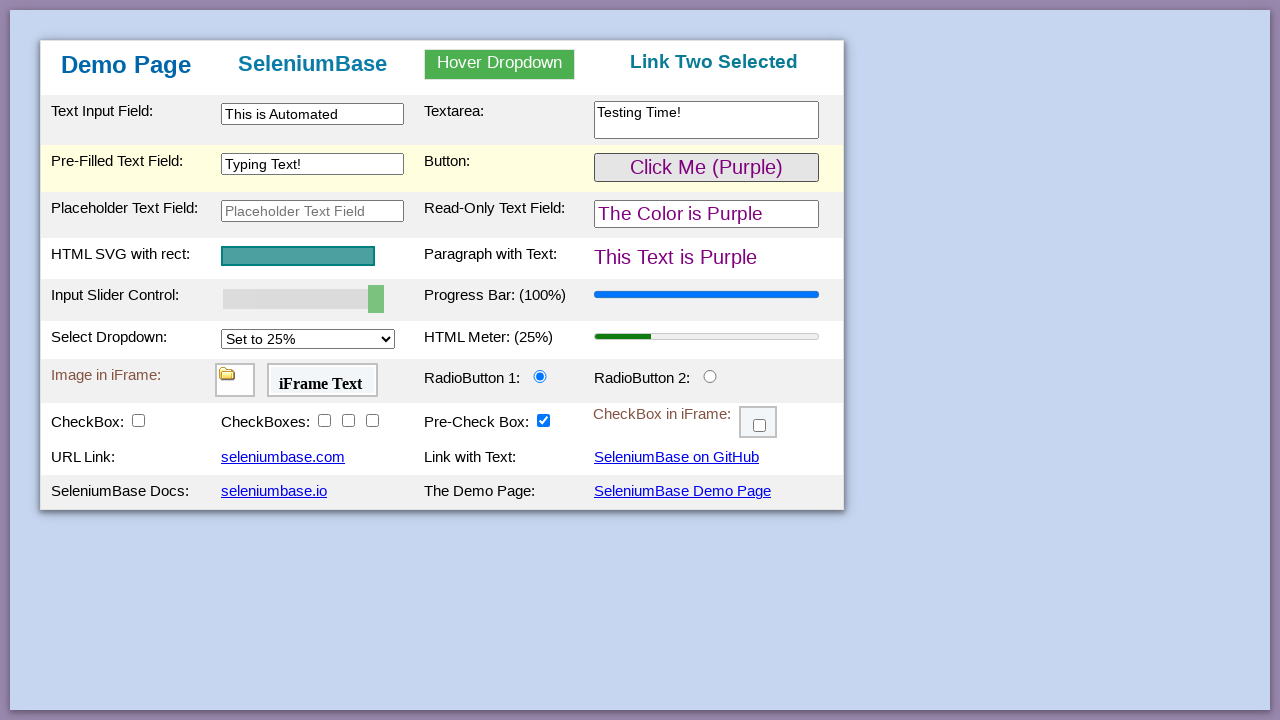

Progress bar updated to value 100
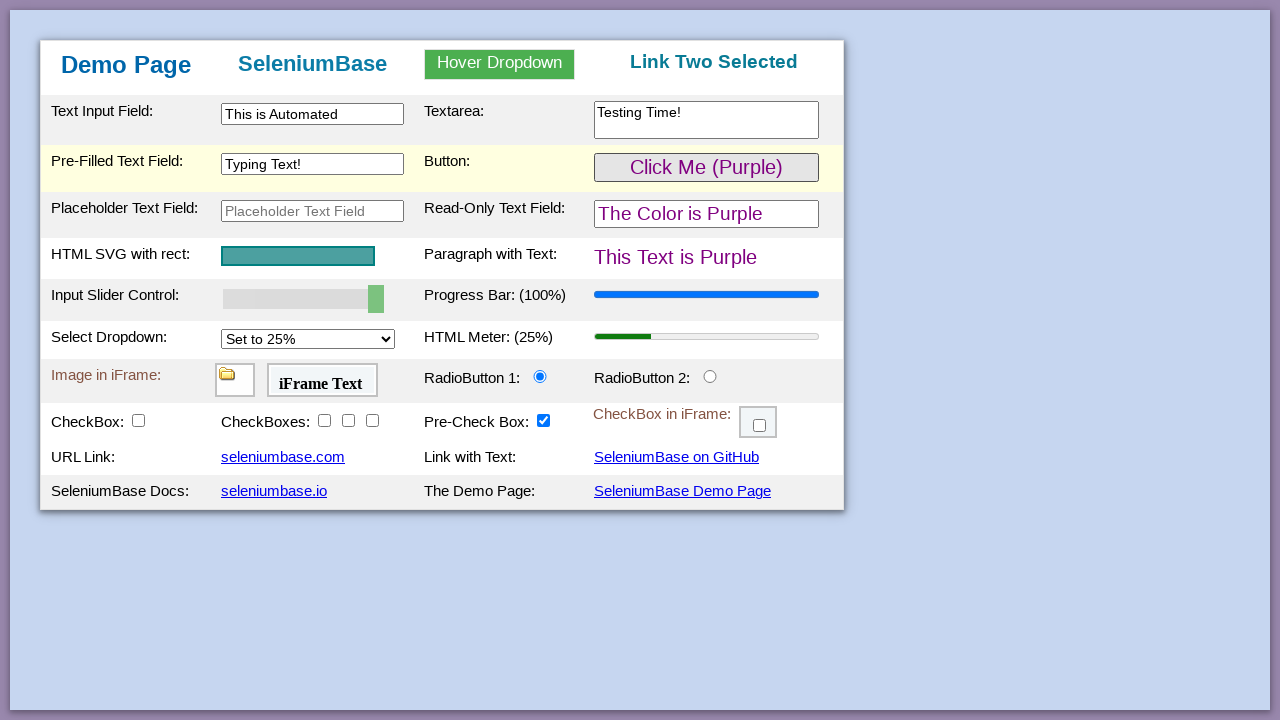

Meter bar loaded with initial value 0.25
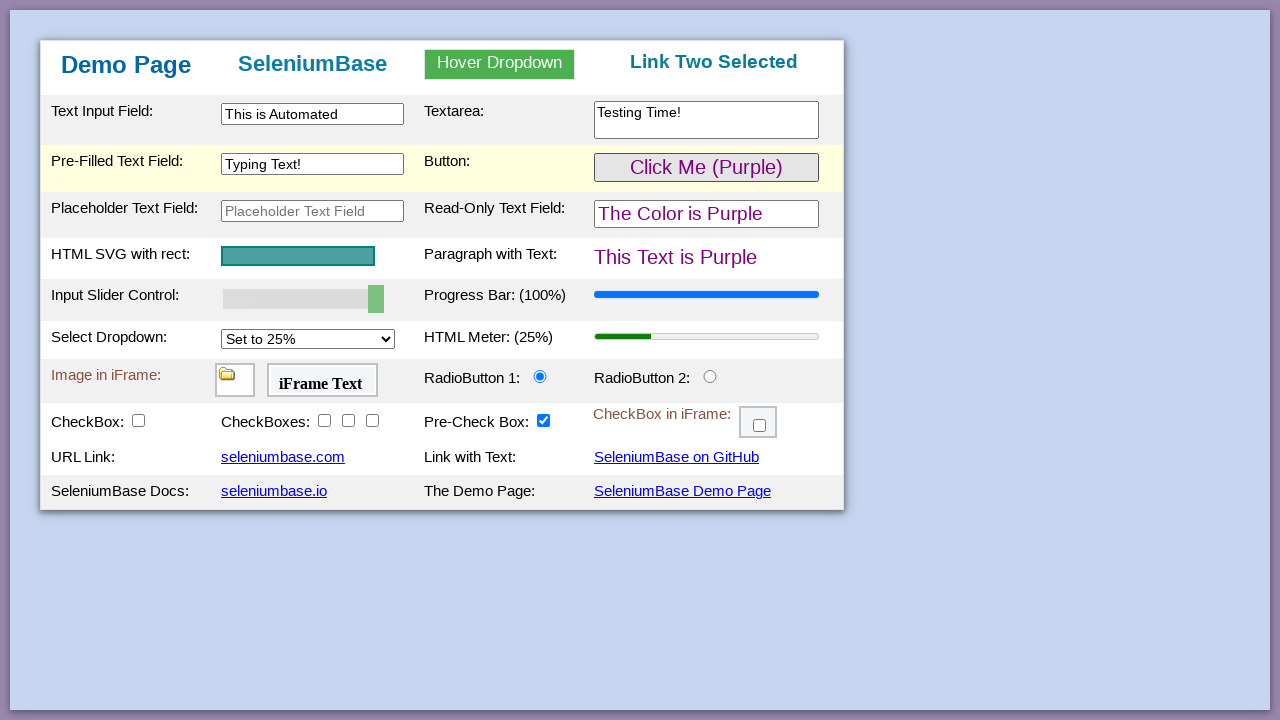

Selected '75%' option from dropdown on #mySelect
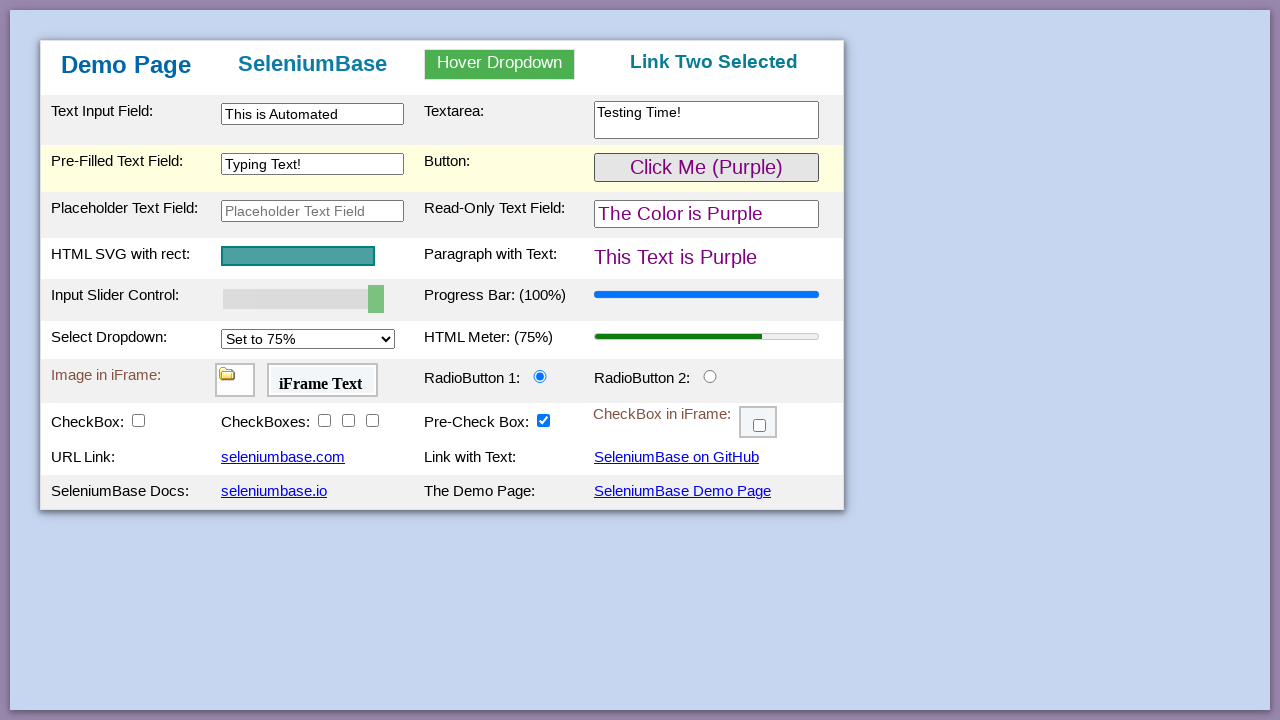

Meter bar updated to value 0.75
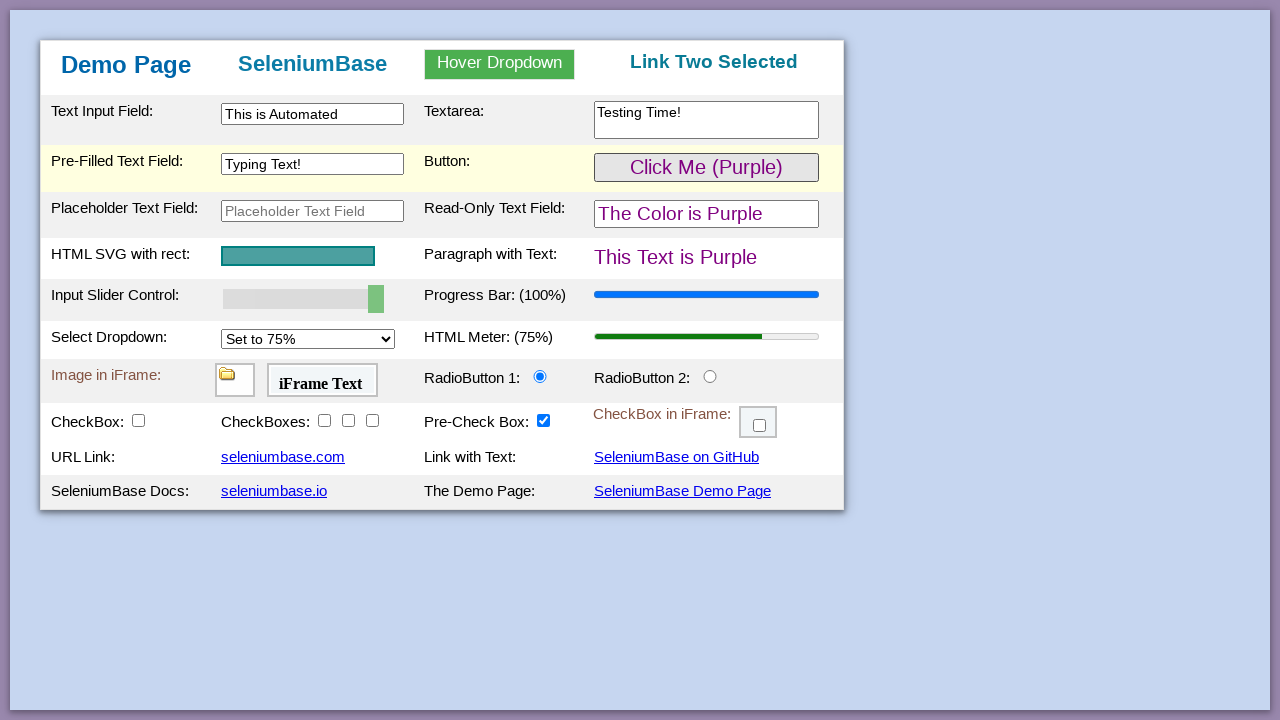

Image element in iFrame1 is visible
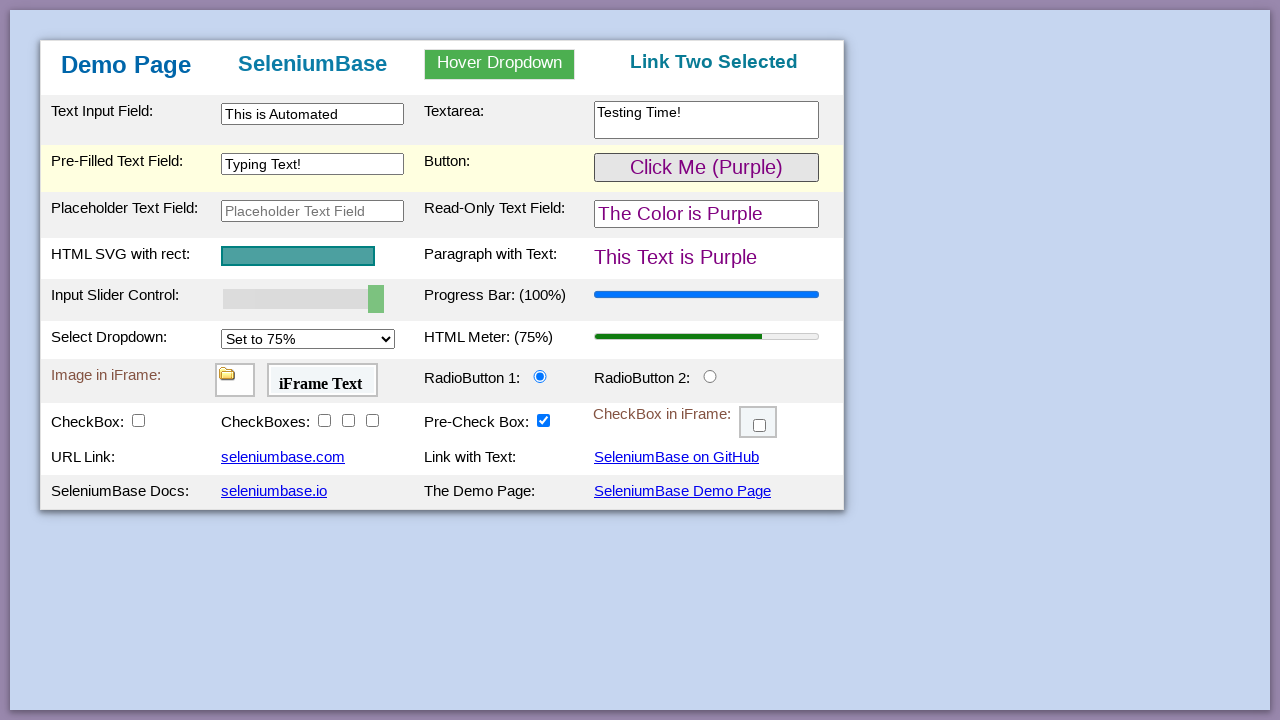

Verified 'iFrame Text' in iFrame2 body
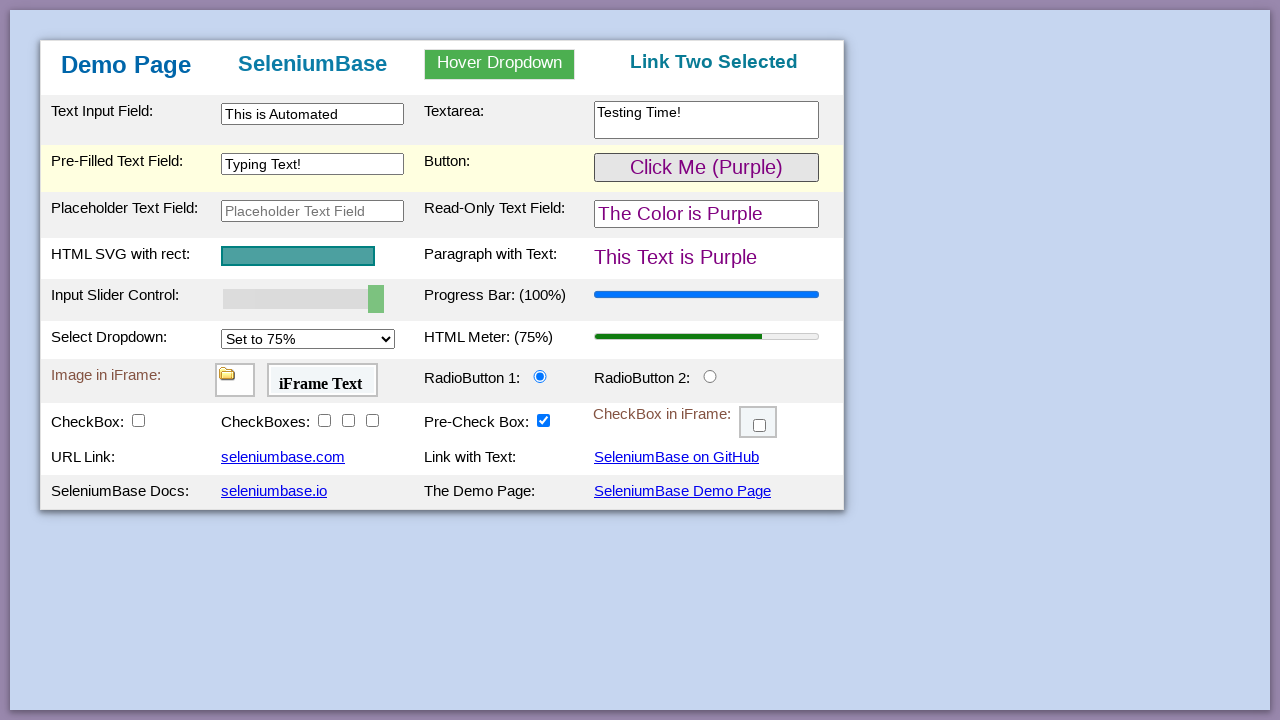

Verified radio button 2 is not checked initially
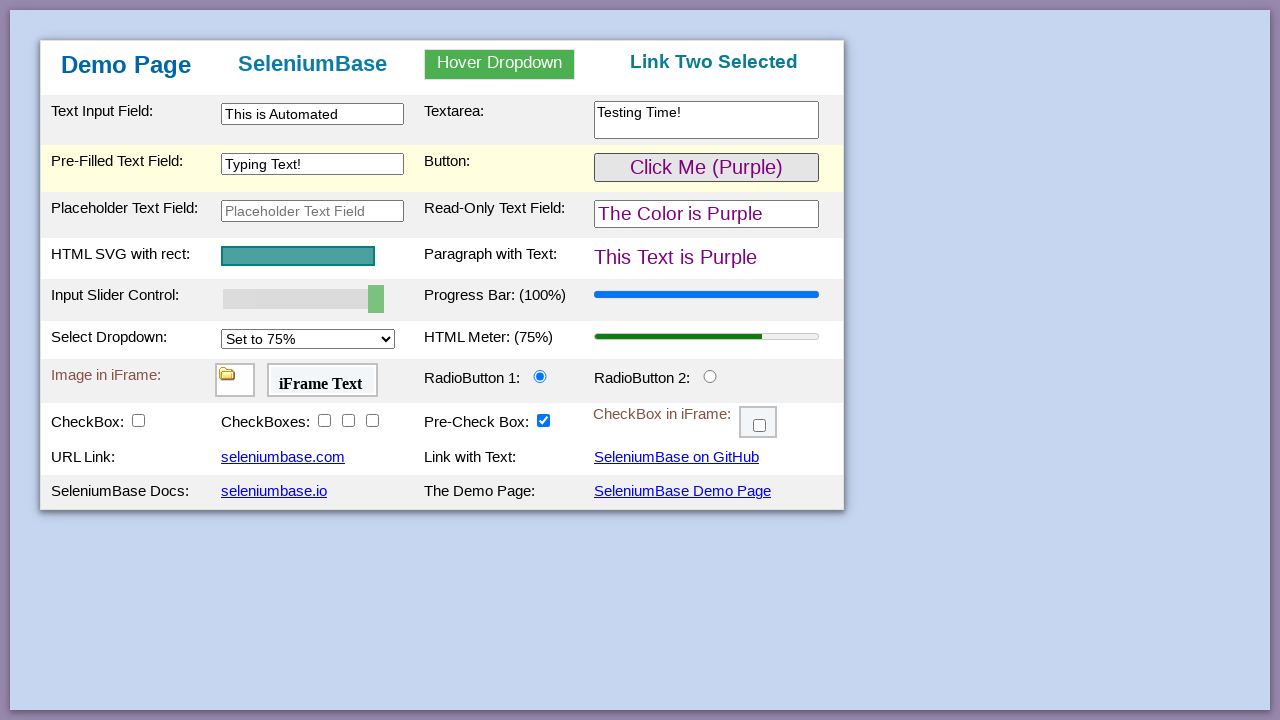

Clicked radio button 2 at (710, 376) on #radioButton2
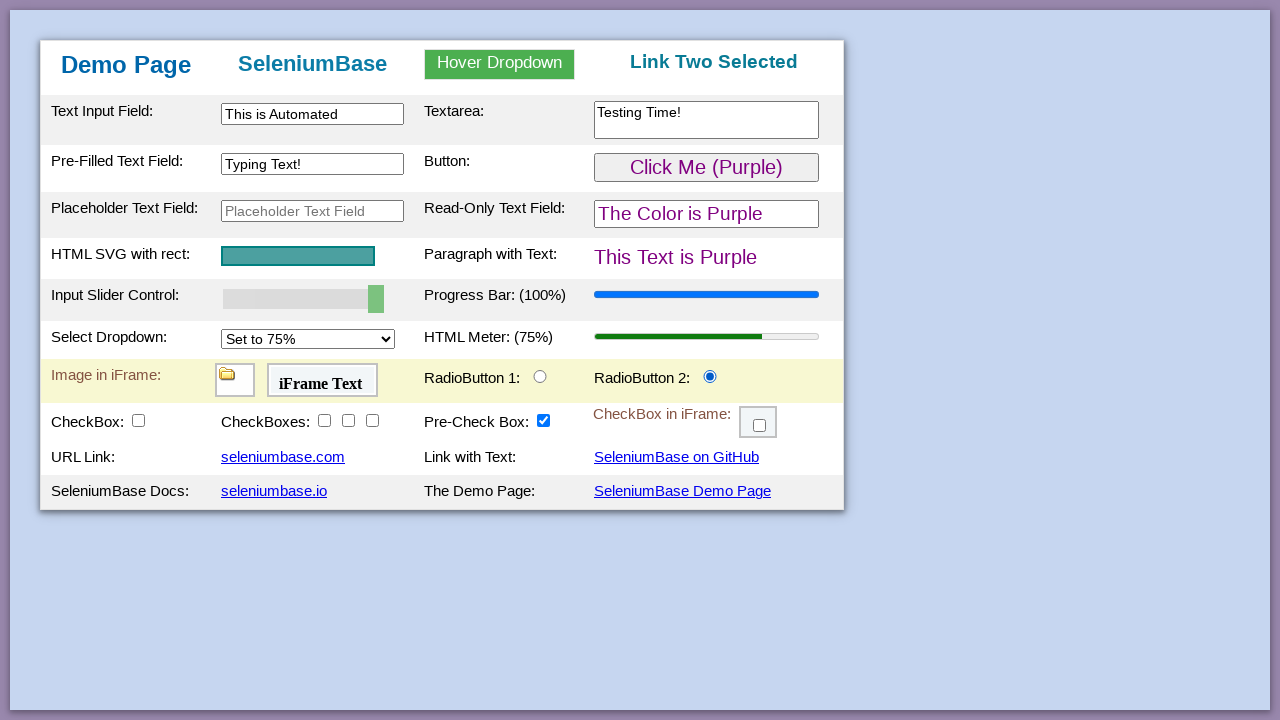

Verified radio button 2 is now checked
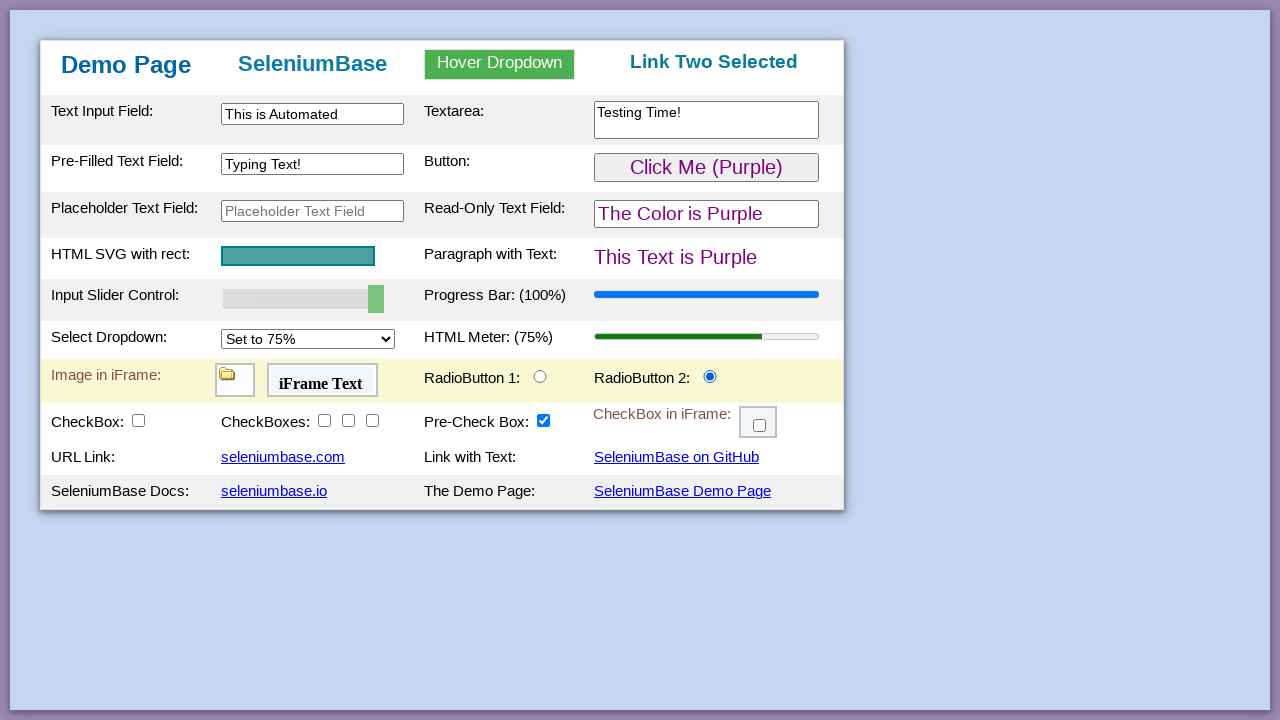

Verified checkbox 1 is not checked initially
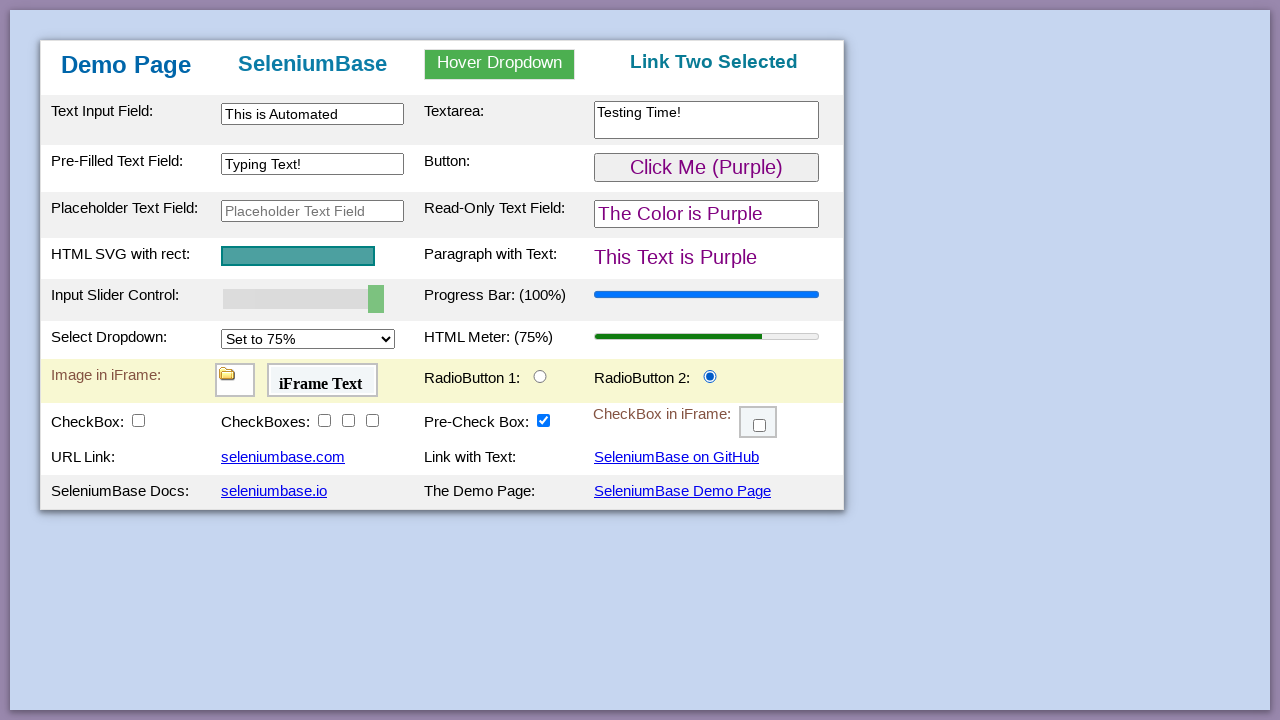

Clicked checkbox 1 at (138, 420) on #checkBox1
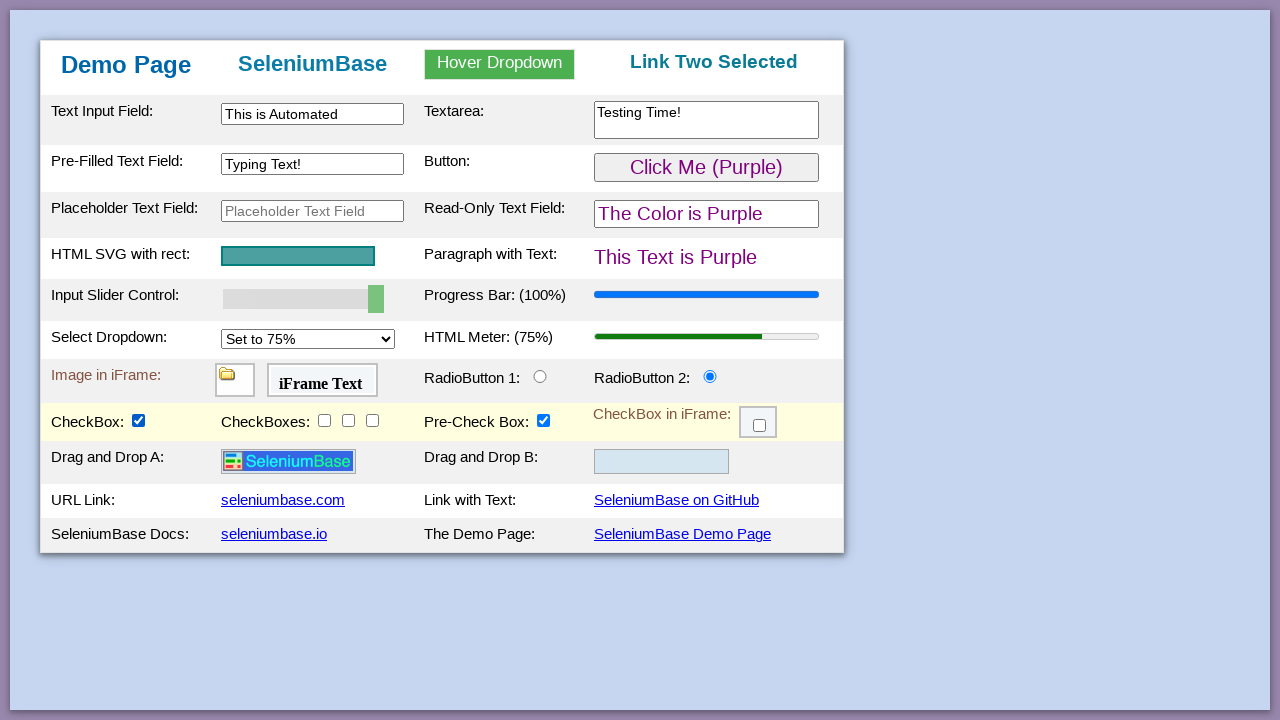

Verified checkbox 1 is now checked
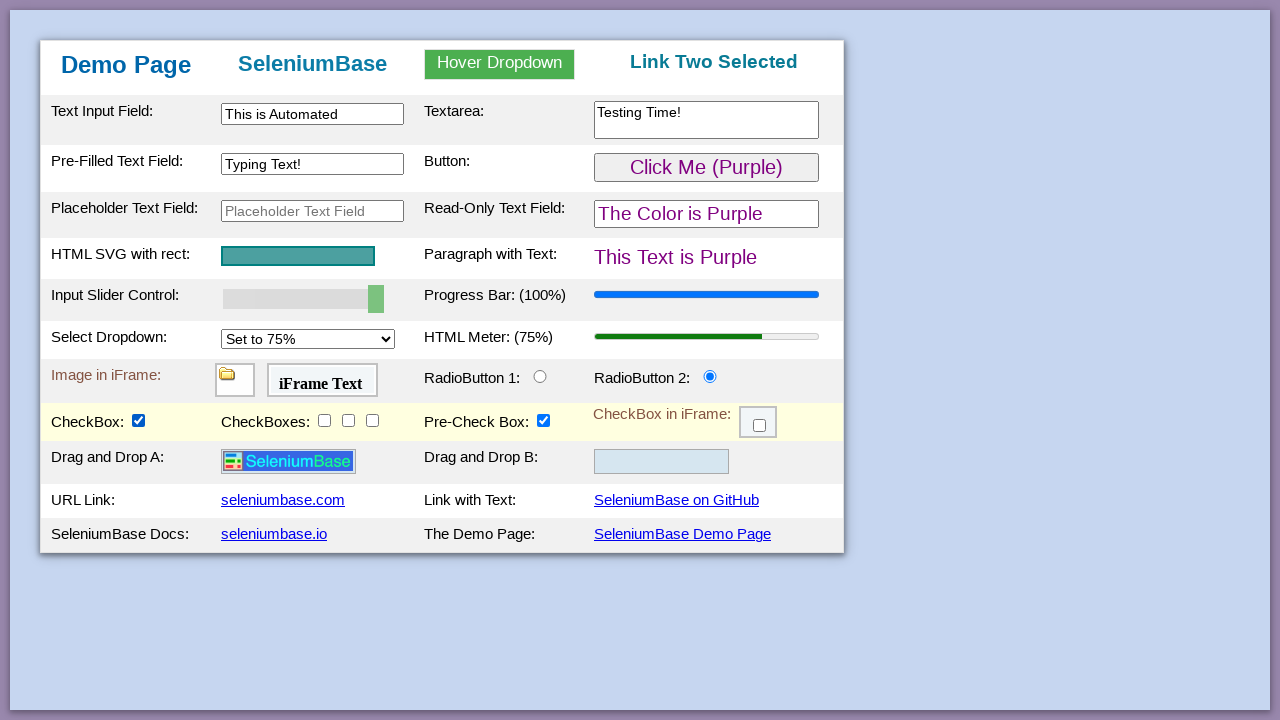

Verified checkbox 2 is not checked initially
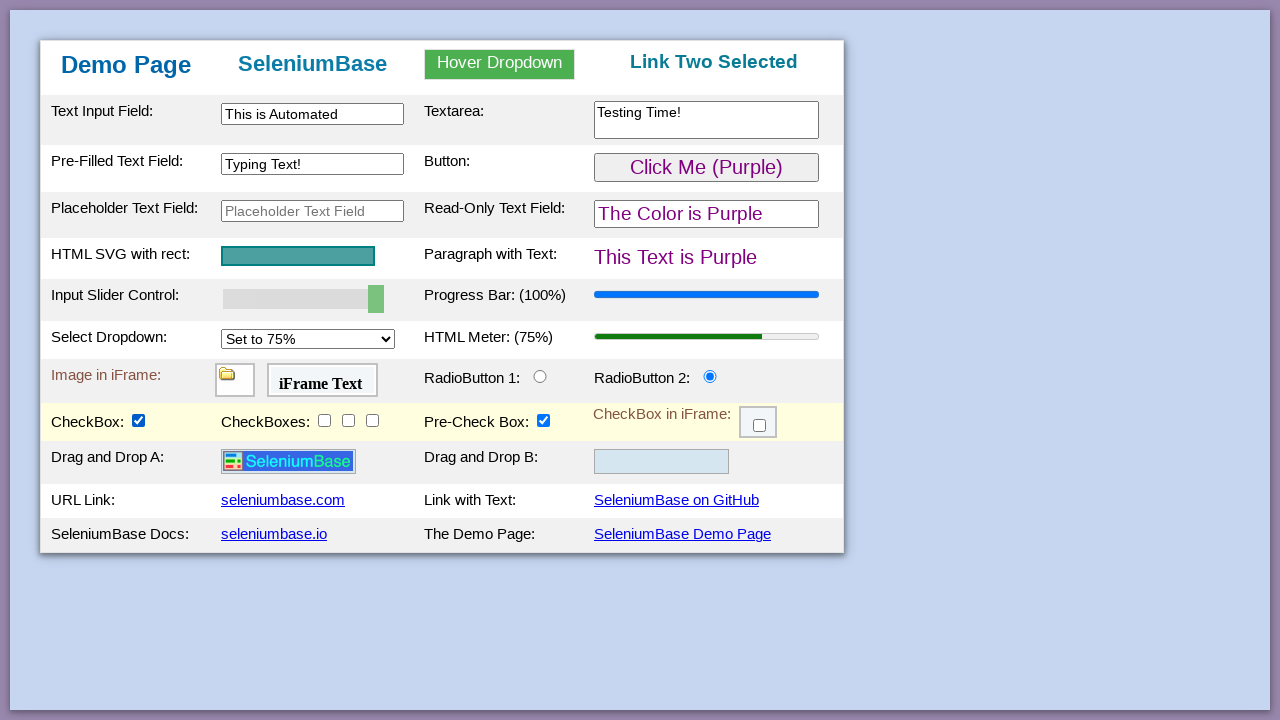

Verified checkbox 3 is not checked initially
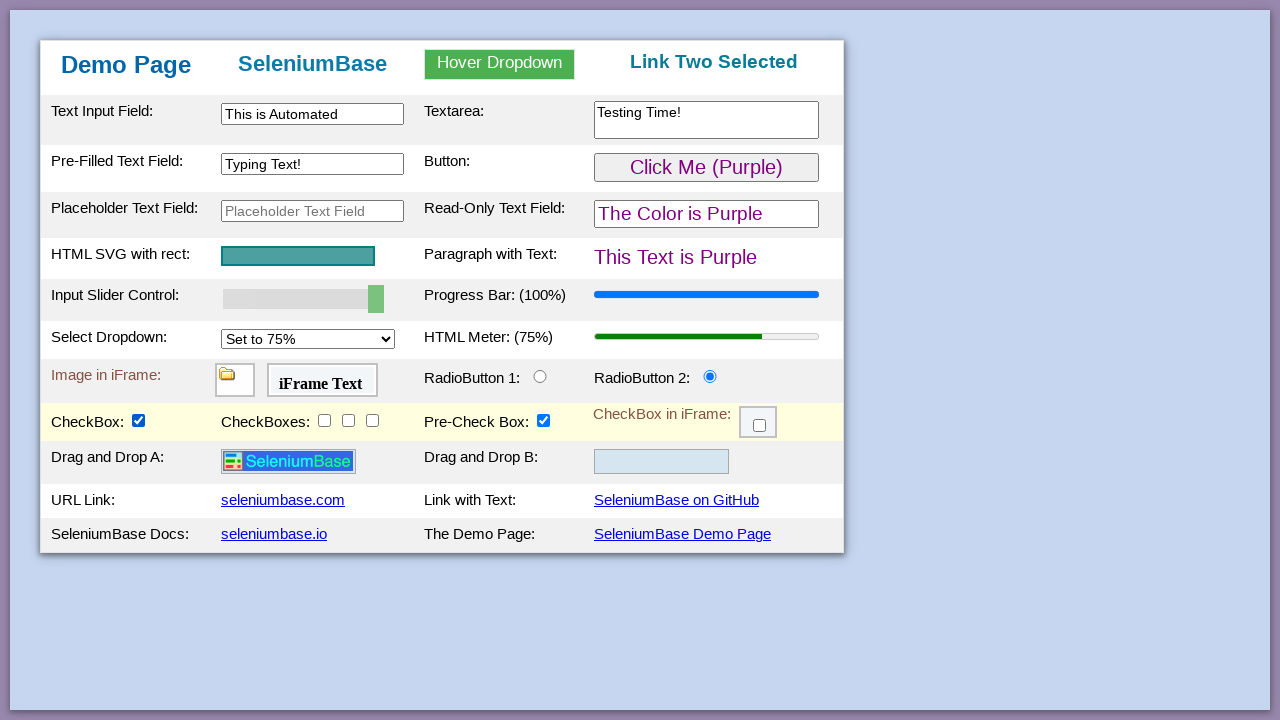

Verified checkbox 4 is not checked initially
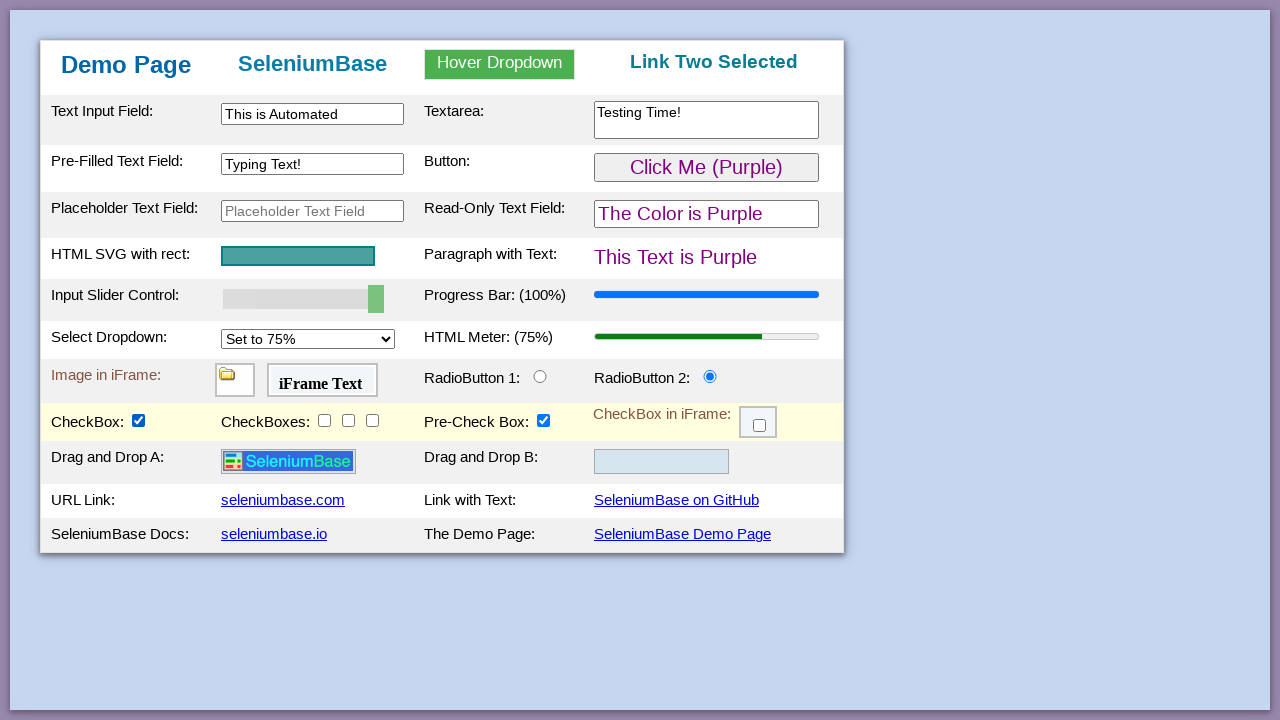

Clicked checkbox at index 0 at (324, 420) on input.checkBoxClassB >> nth=0
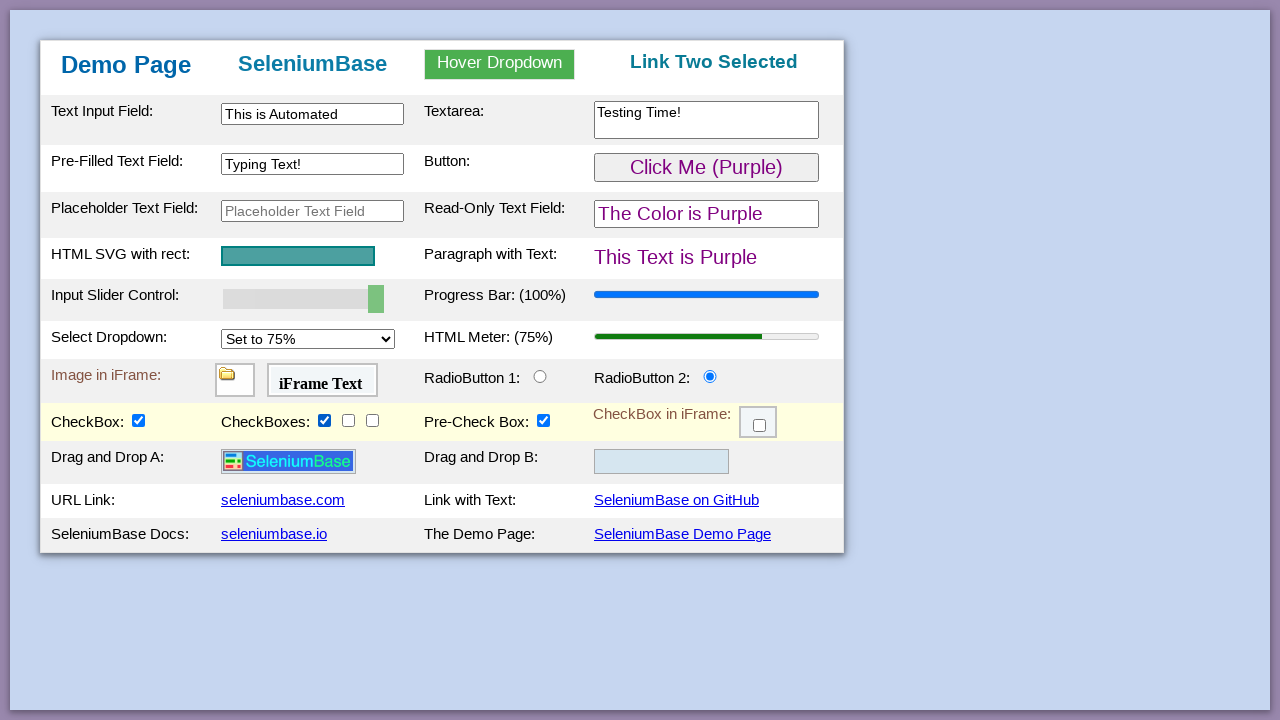

Clicked checkbox at index 1 at (348, 420) on input.checkBoxClassB >> nth=1
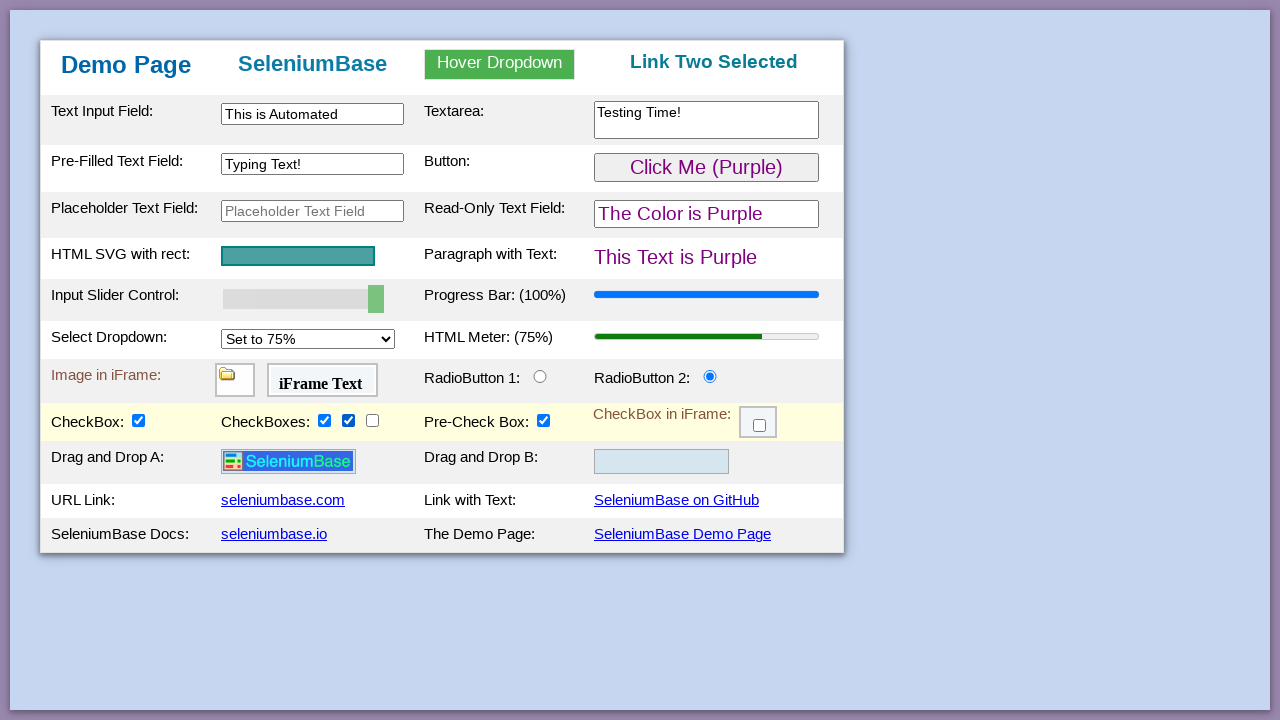

Clicked checkbox at index 2 at (372, 420) on input.checkBoxClassB >> nth=2
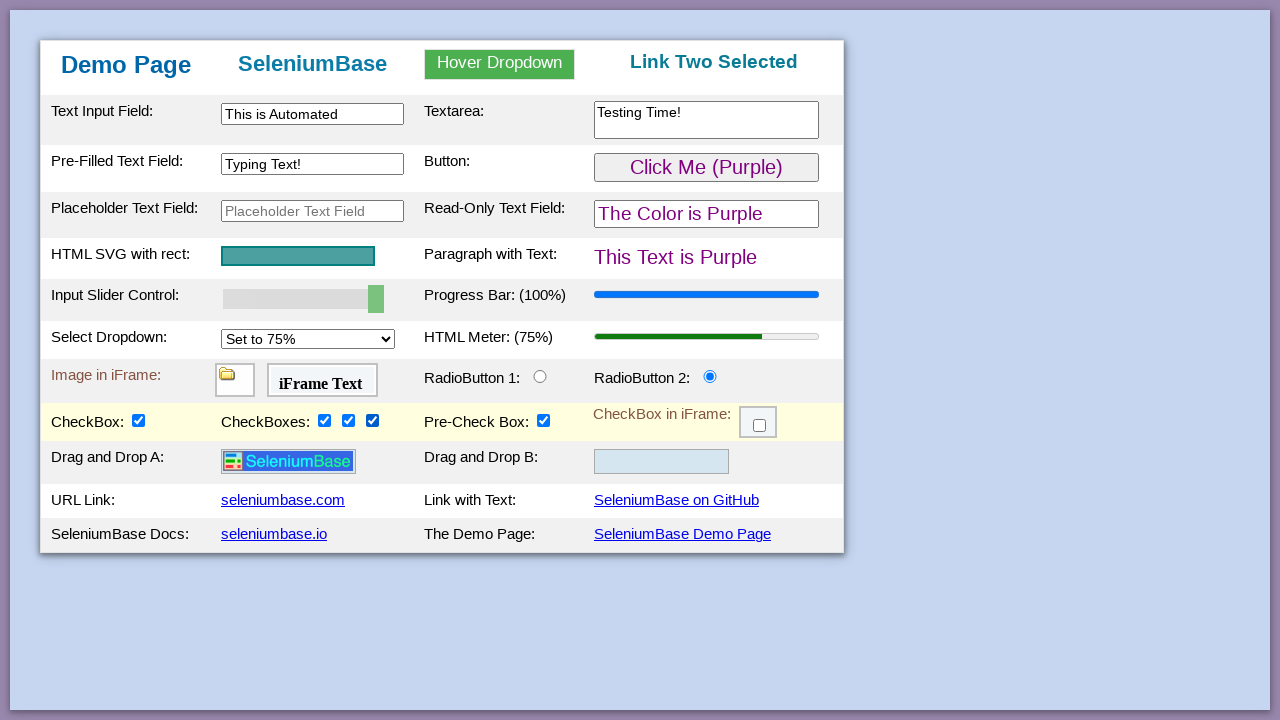

Verified checkbox 2 is now checked
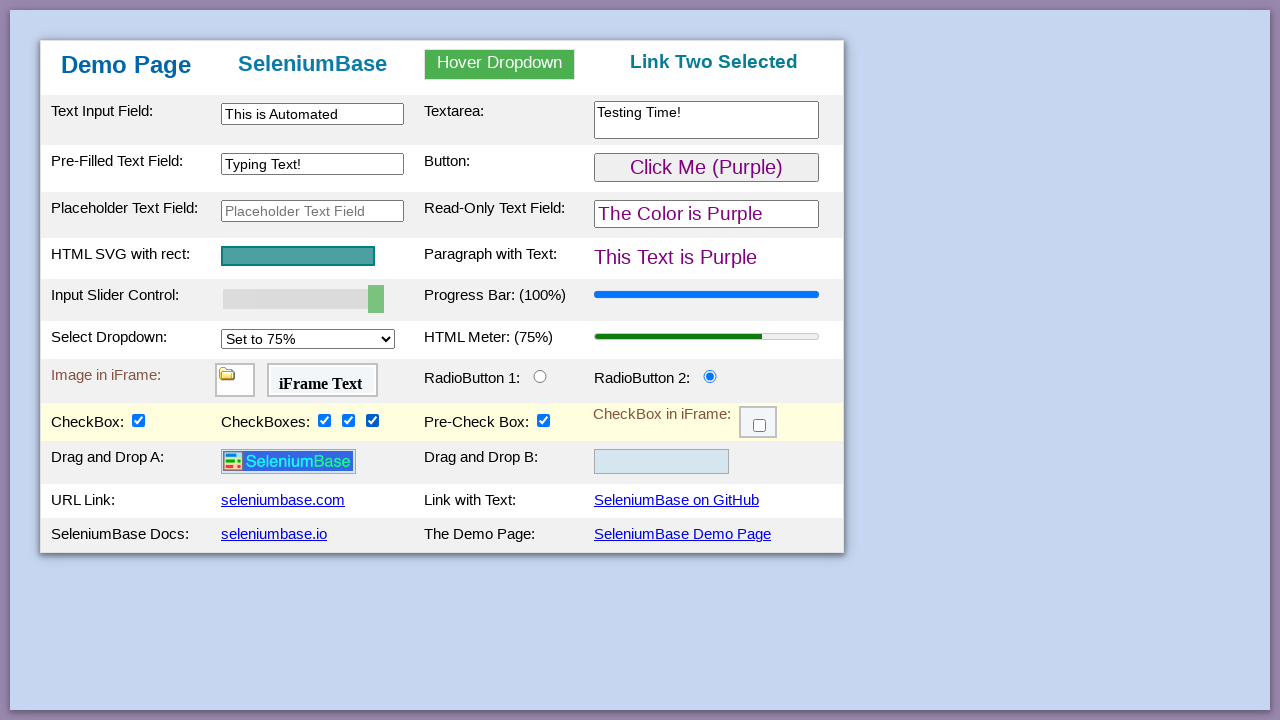

Verified checkbox 3 is now checked
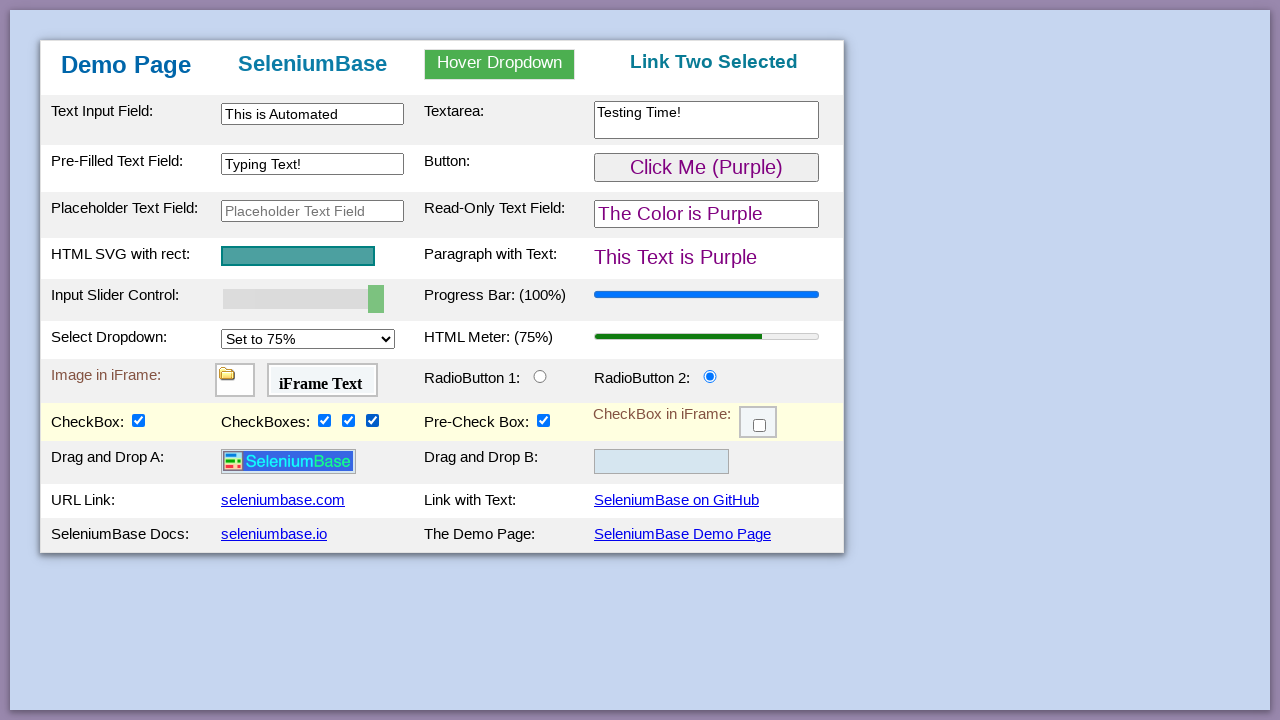

Verified checkbox 4 is now checked
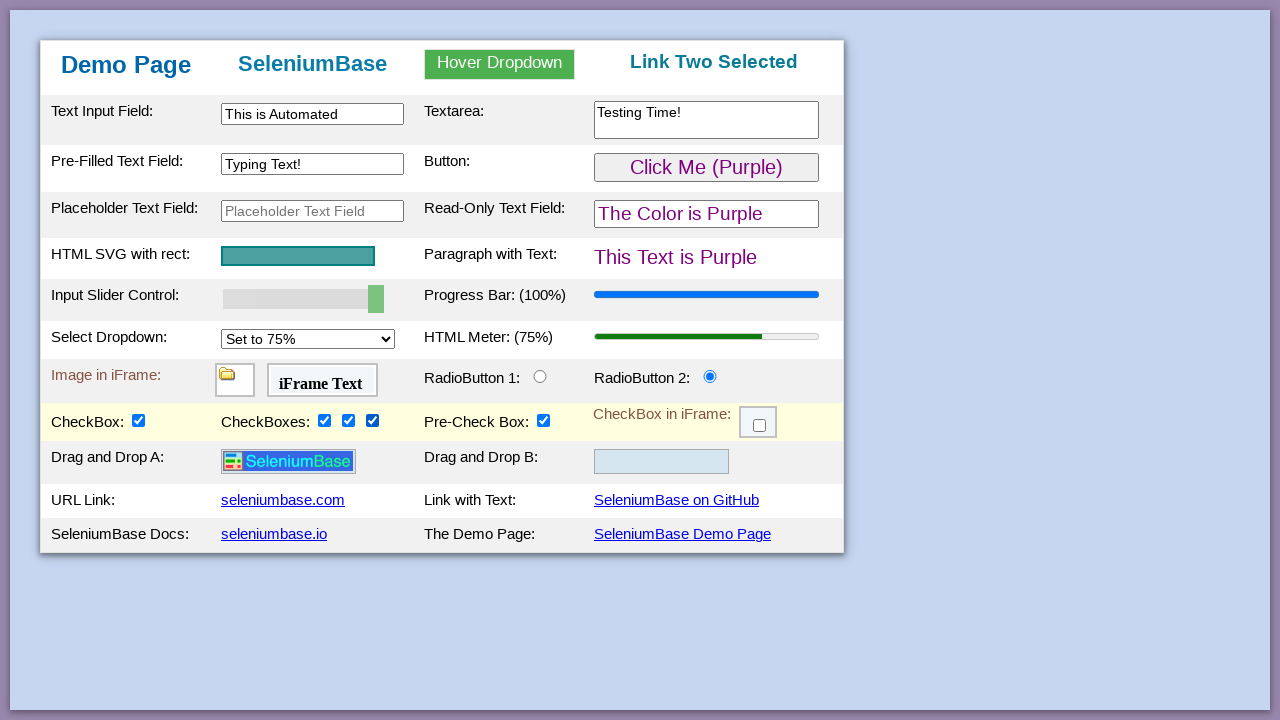

Checkbox element in iFrame3 is visible
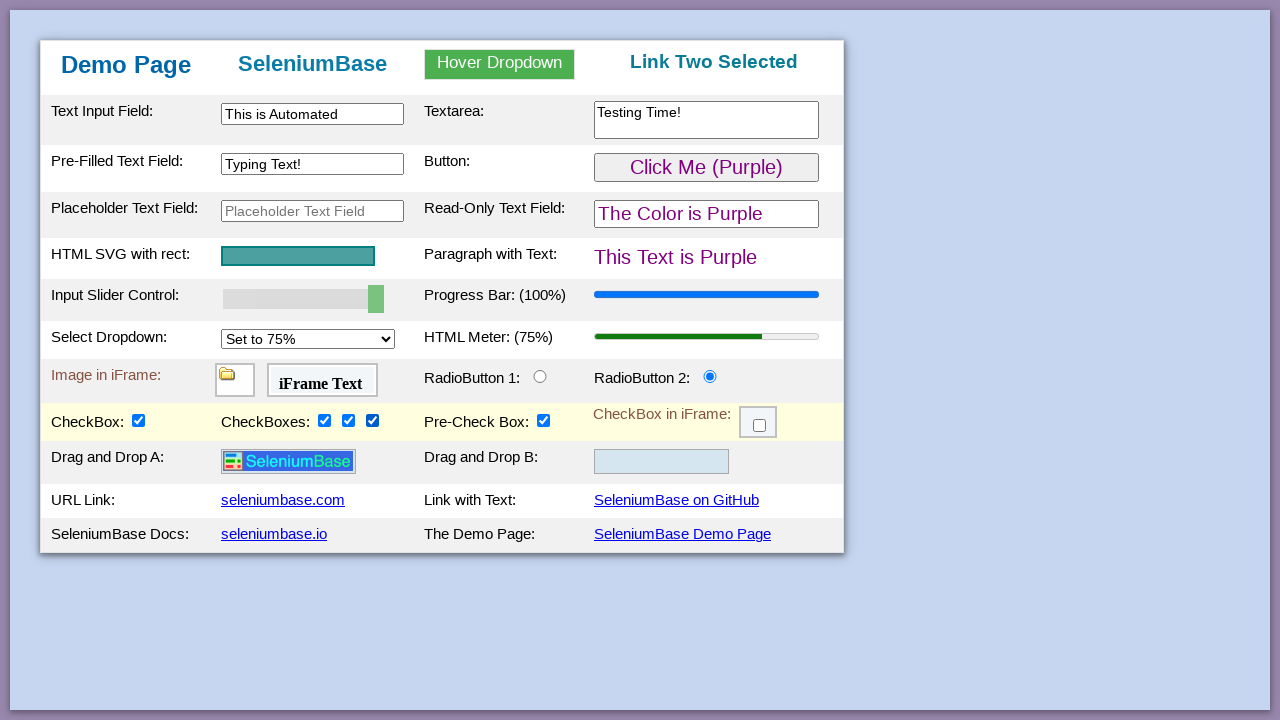

Clicked checkbox in iFrame3 at (760, 426) on #myFrame3 >> internal:control=enter-frame >> .fBox
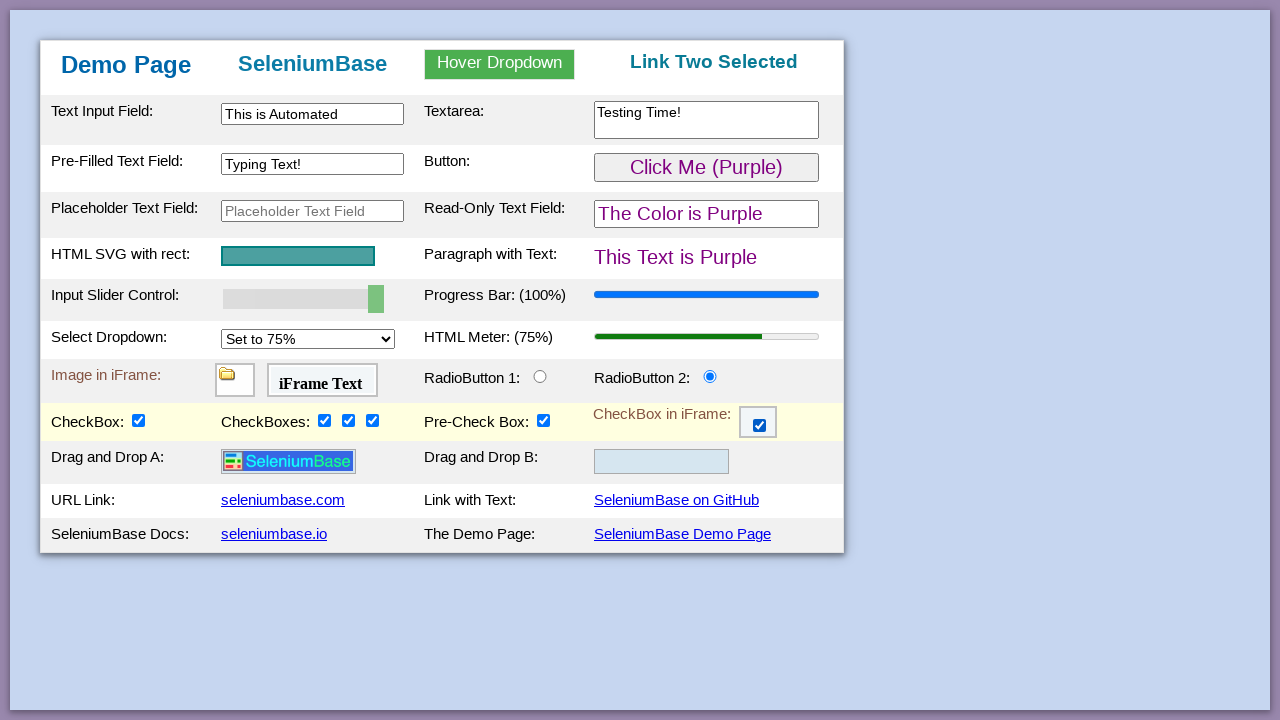

Link with text 'seleniumbase.com' is visible
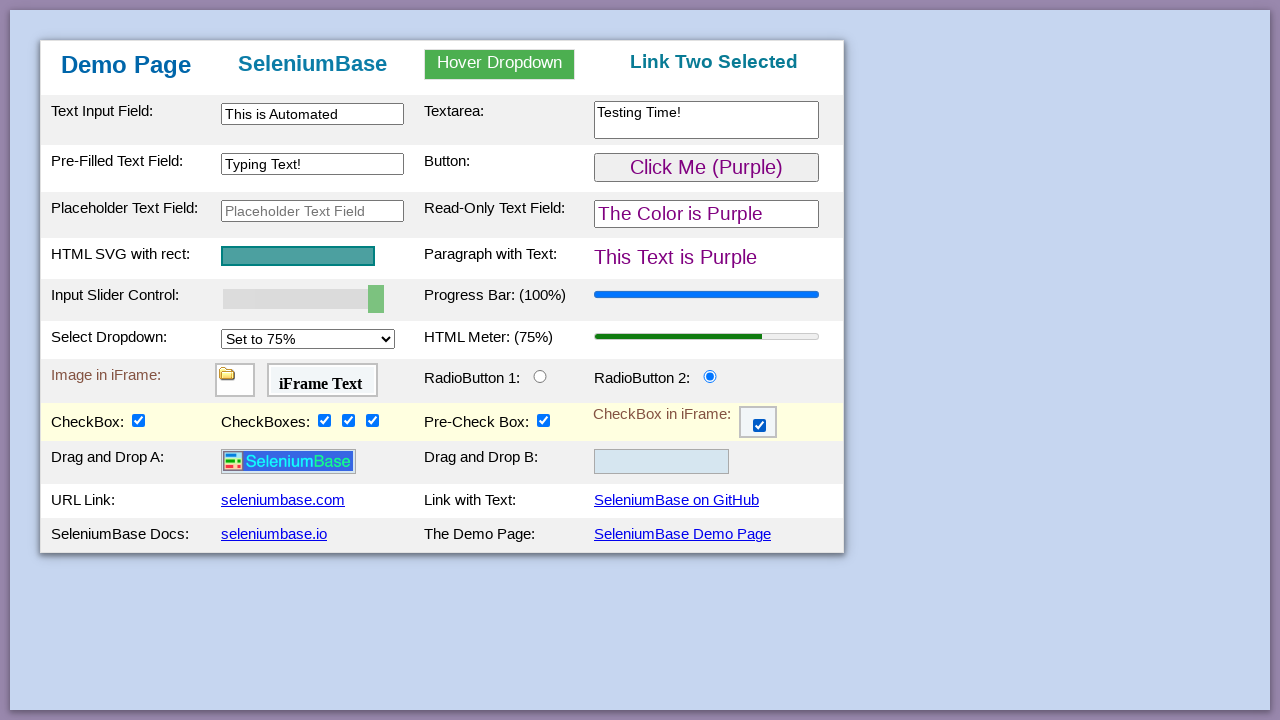

Link with text 'SeleniumBase on GitHub' is visible
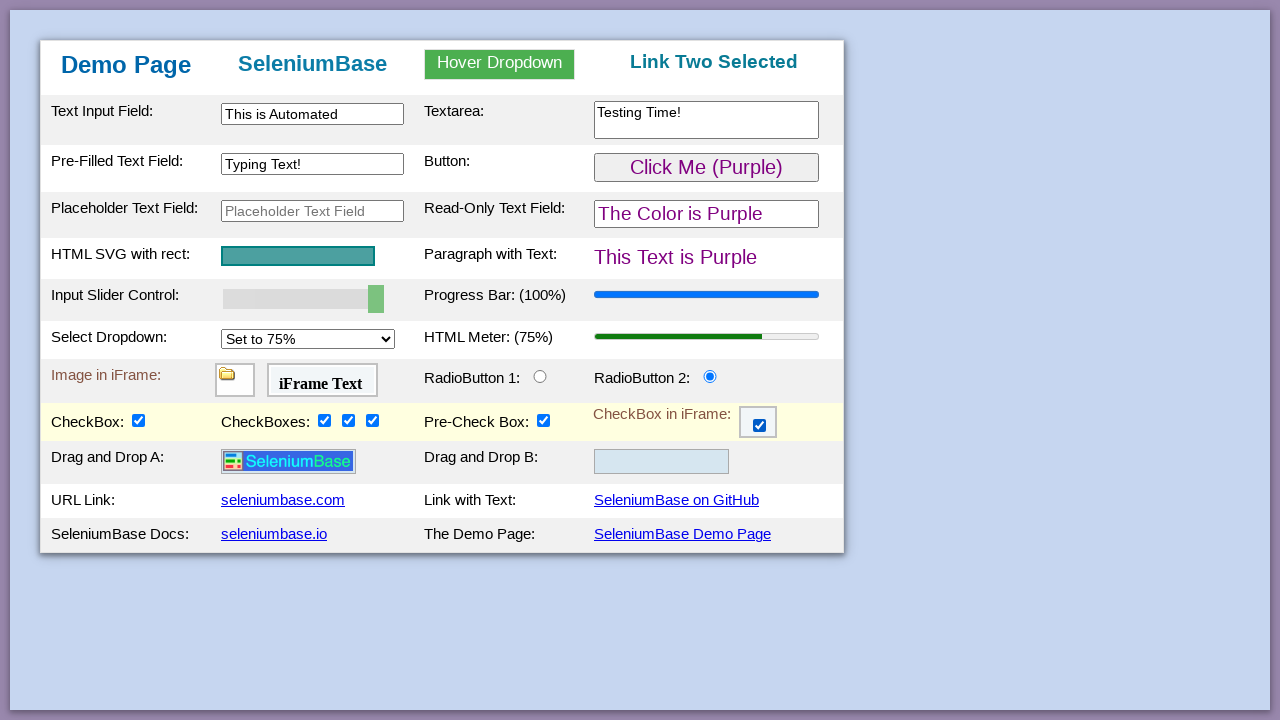

Link with text 'seleniumbase.io' is visible
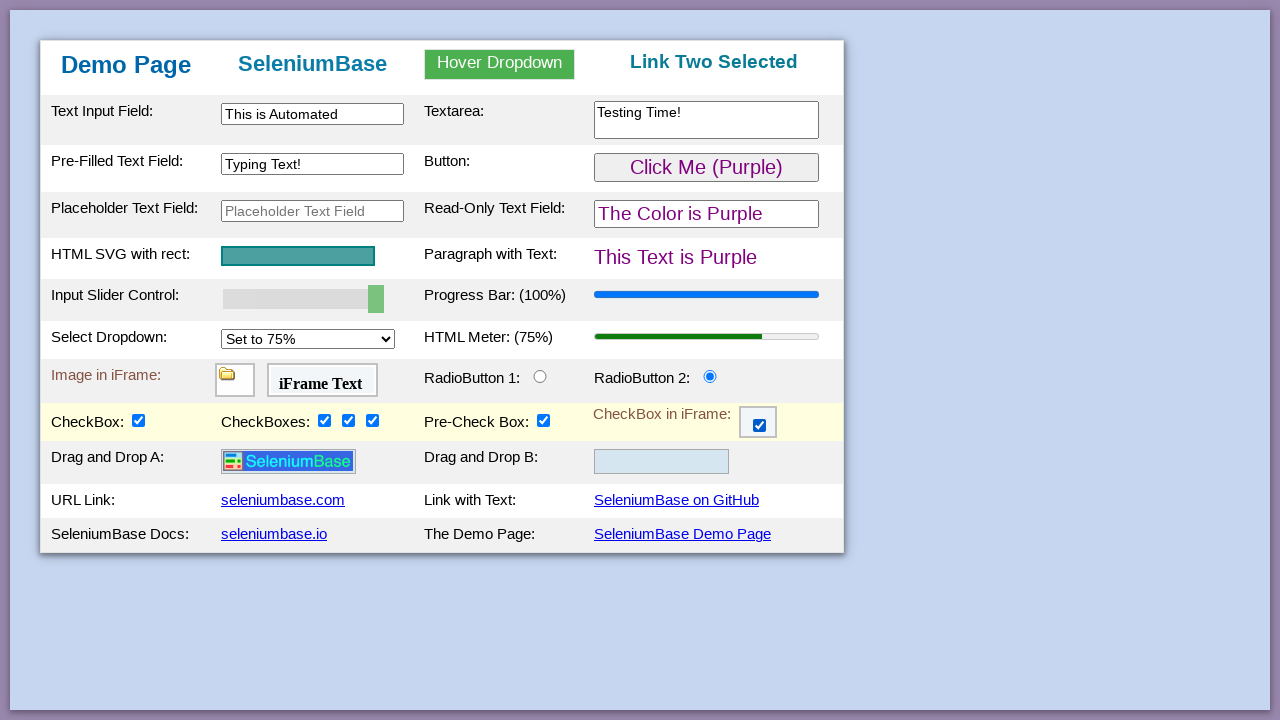

Clicked 'SeleniumBase Demo Page' link at (682, 534) on text=SeleniumBase Demo Page
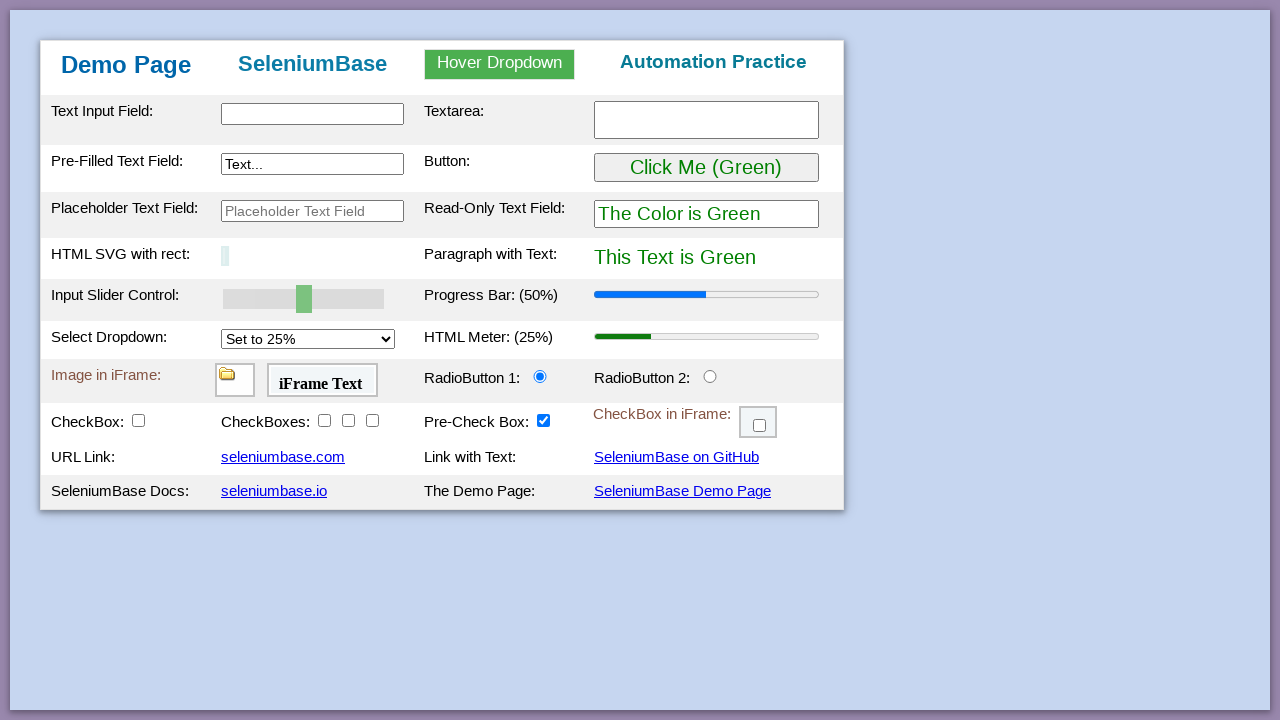

Verified h1 heading text is exactly 'Demo Page'
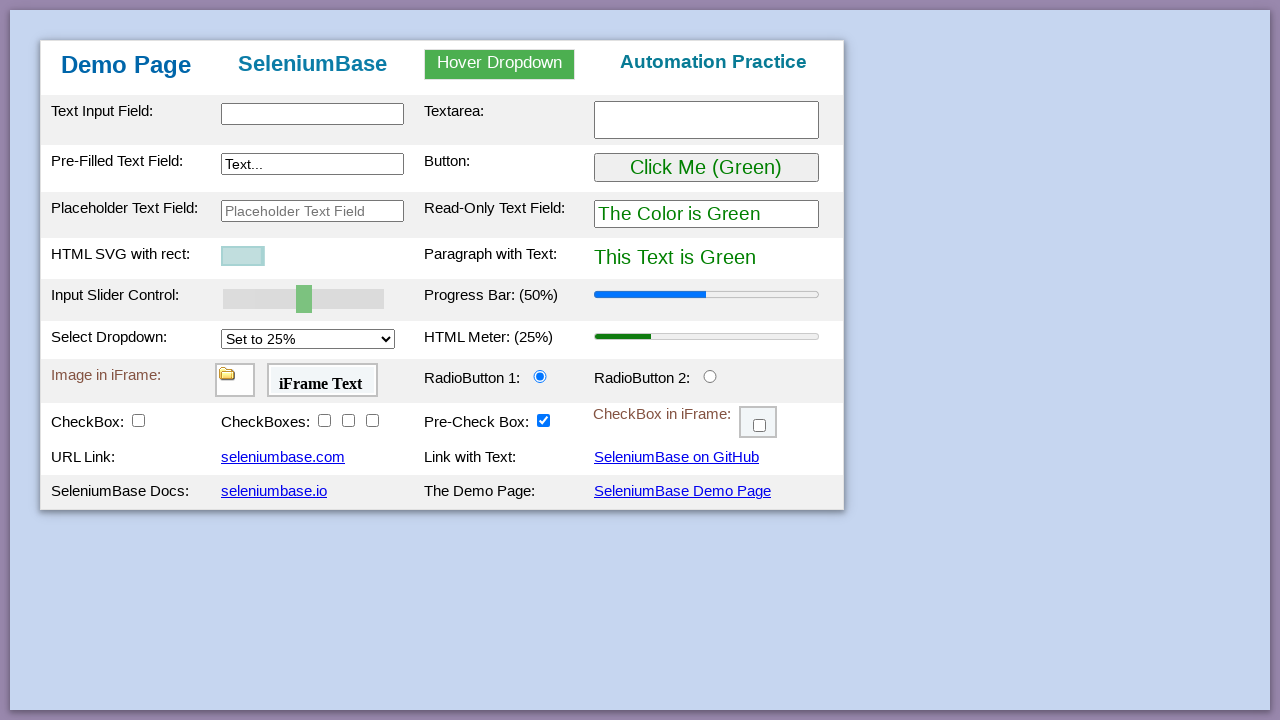

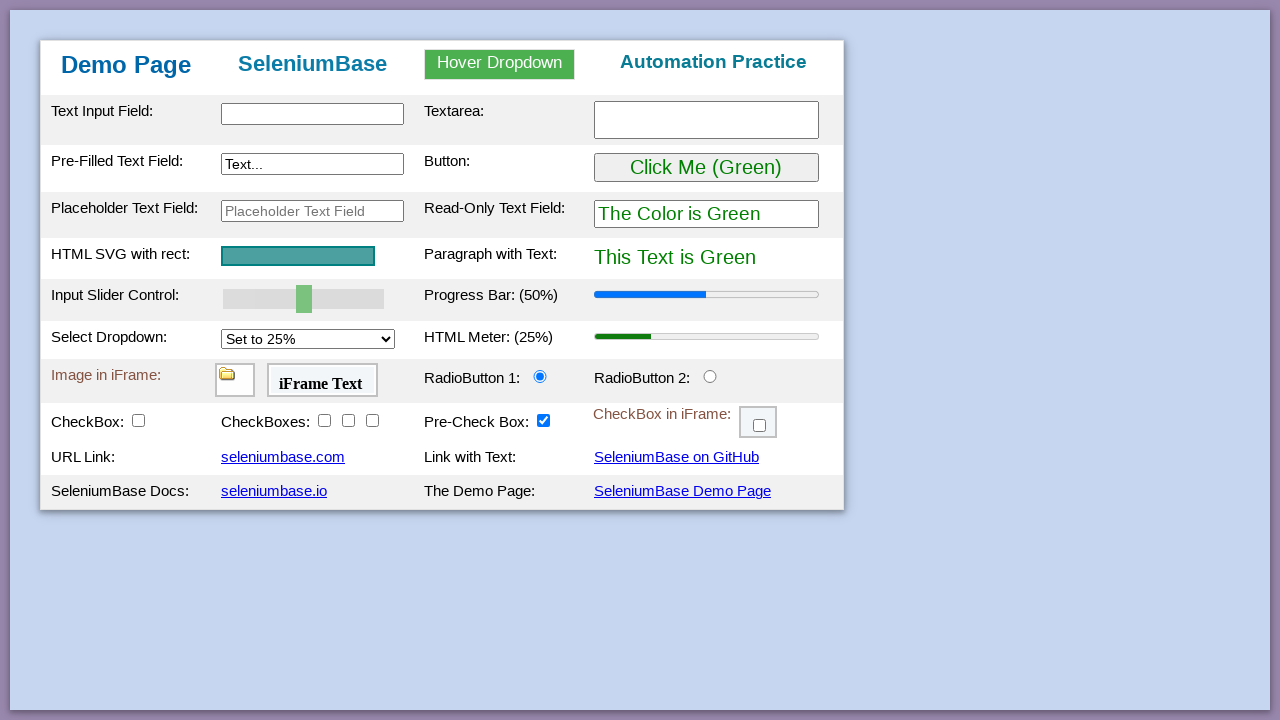